Adds specific products (Brocolli, Potato, Apple, Strawberry, Walnuts) to cart by finding matching product names and clicking their corresponding add to cart buttons

Starting URL: https://rahulshettyacademy.com/seleniumPractise/#/cart

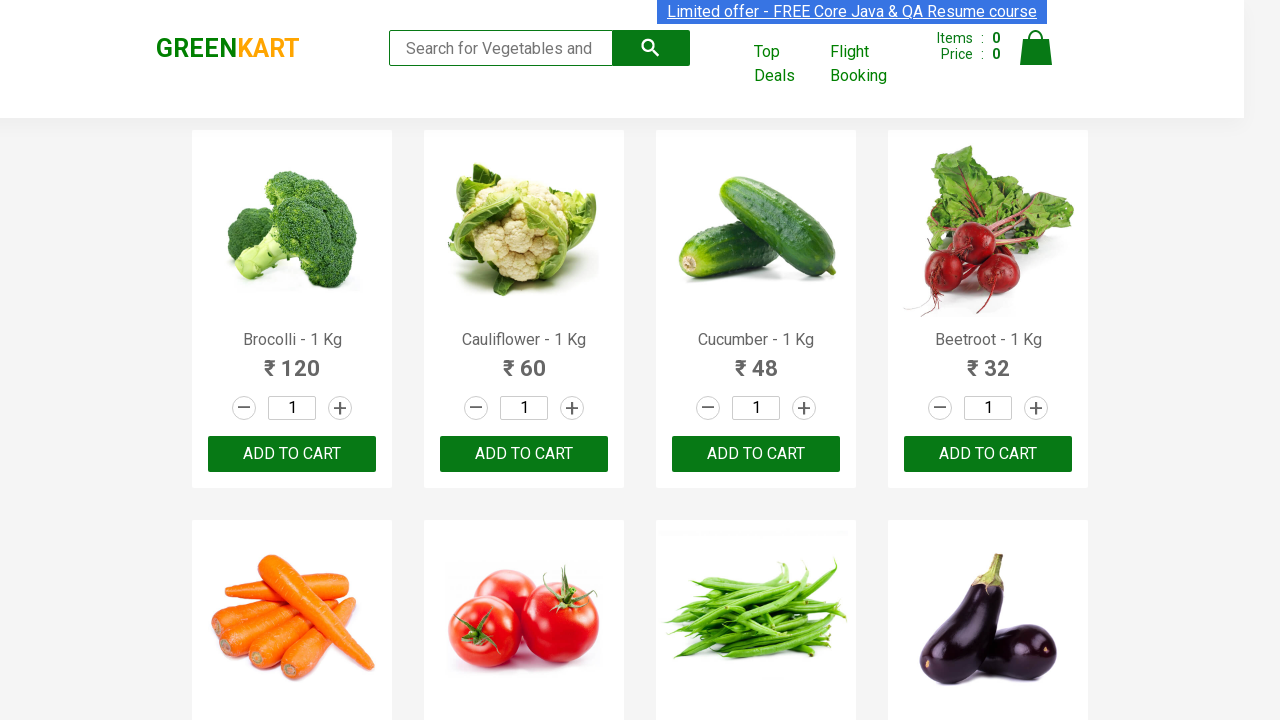

Located all product name elements (h4 tags)
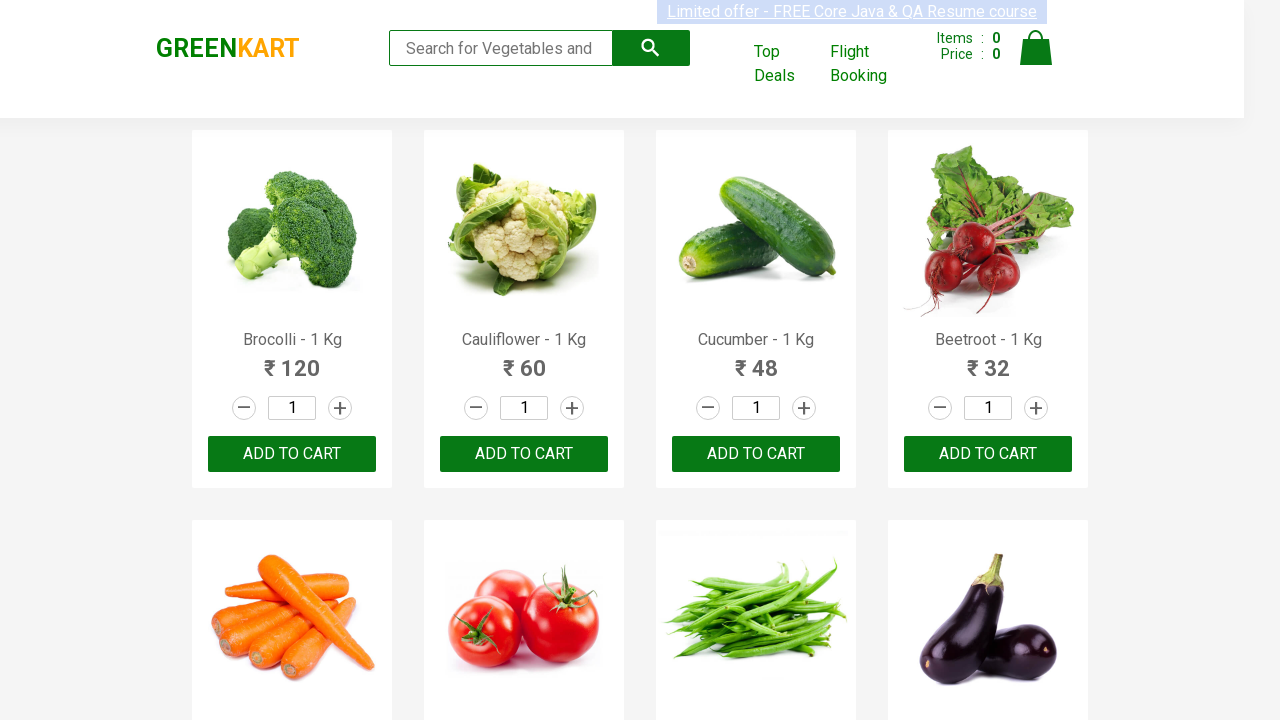

Located all add to cart buttons
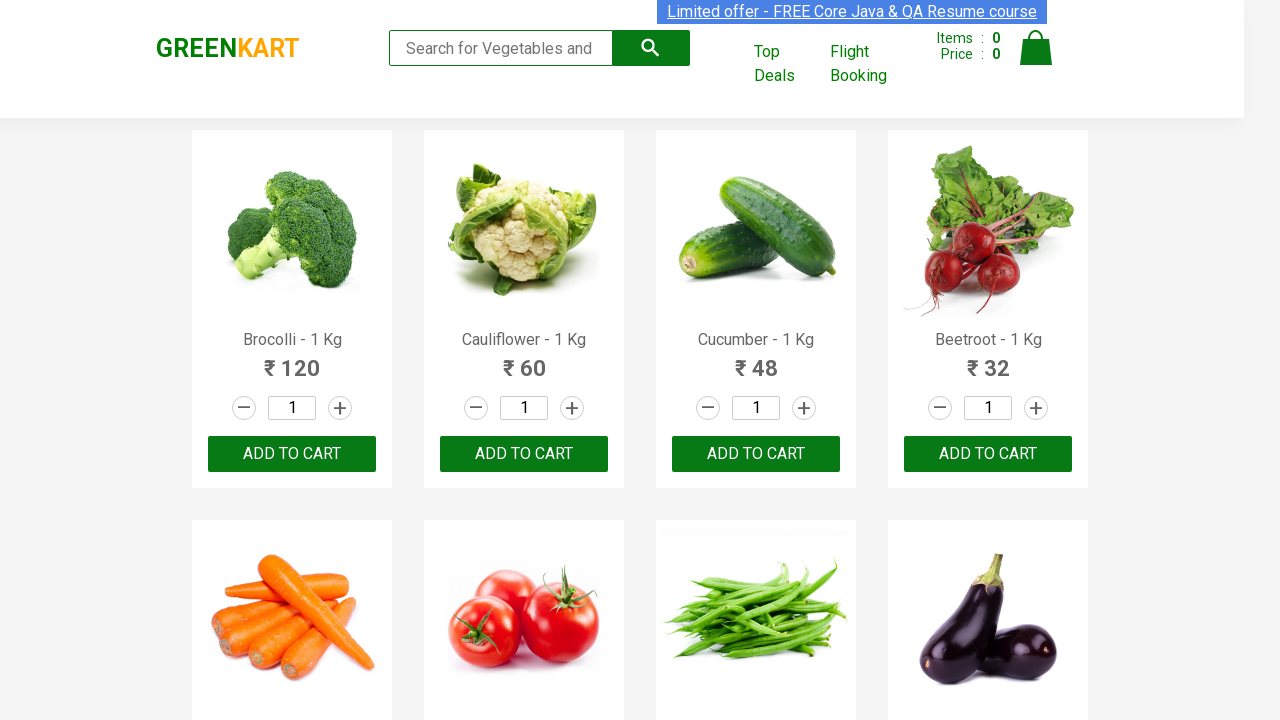

Retrieved text content for product 1
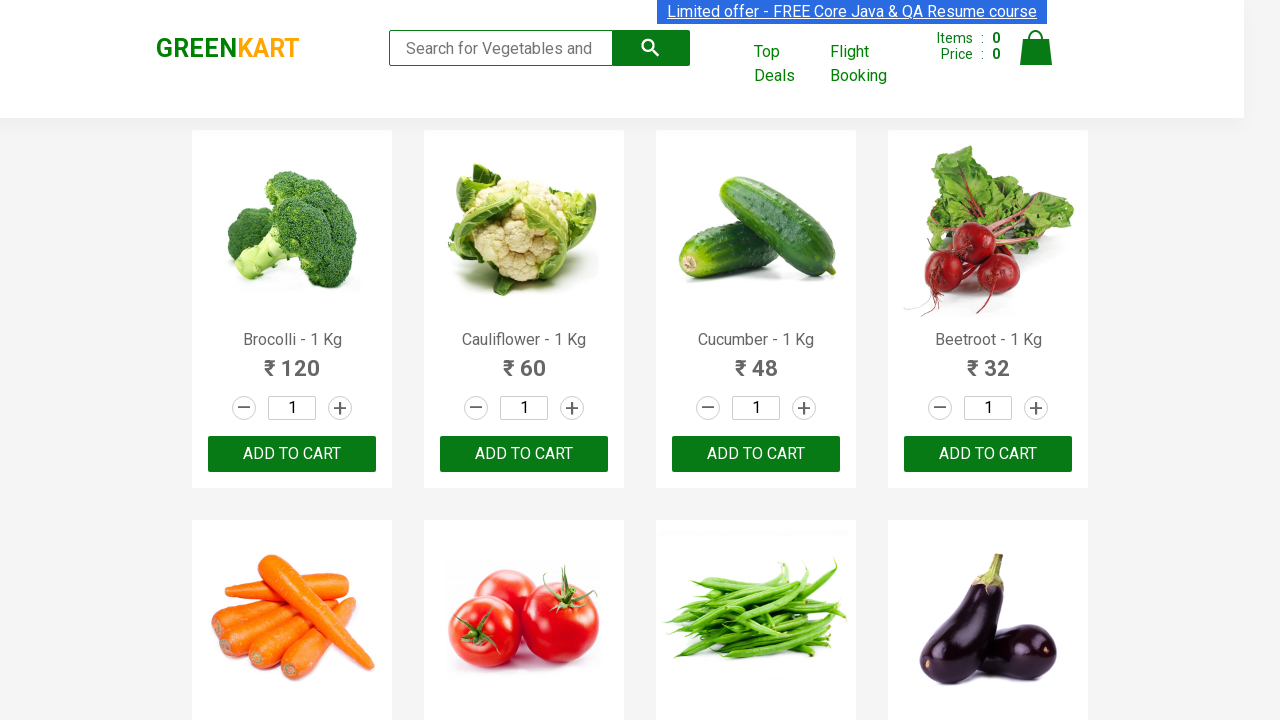

Clicked add to cart button for Brocolli at (292, 454) on xpath=//div[@class='product-action']/button >> nth=0
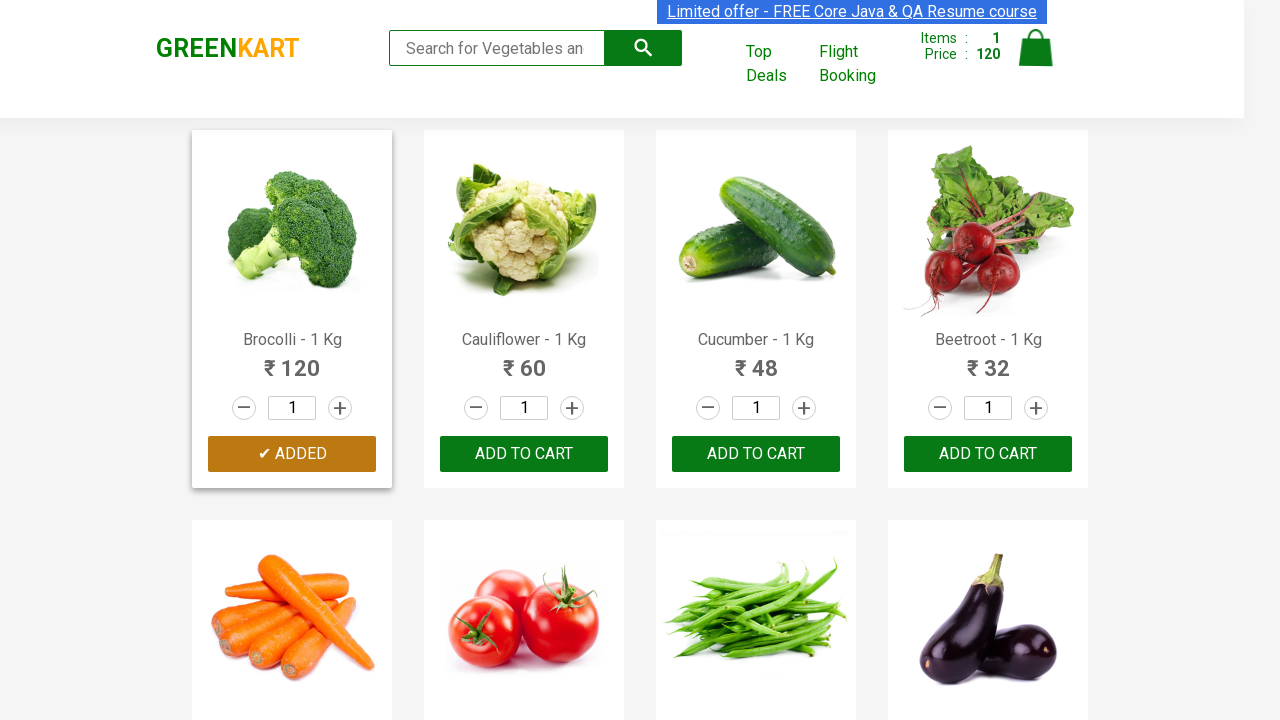

Retrieved text content for product 2
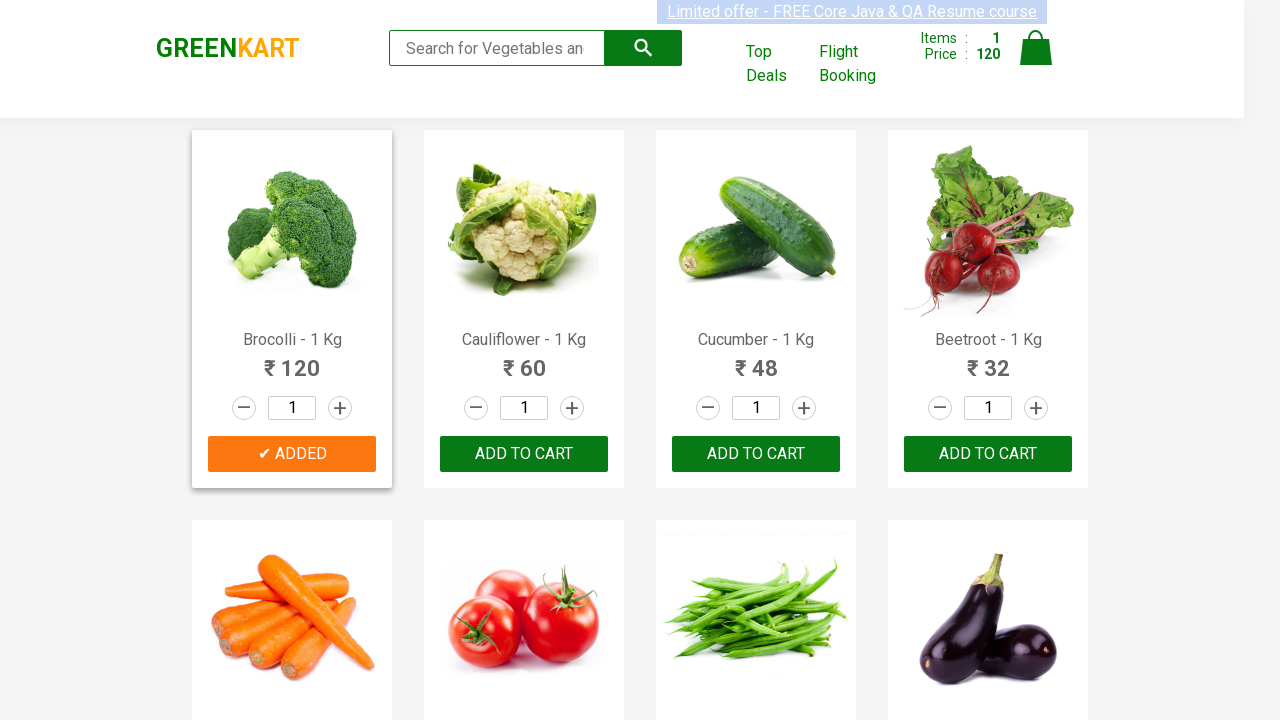

Retrieved text content for product 3
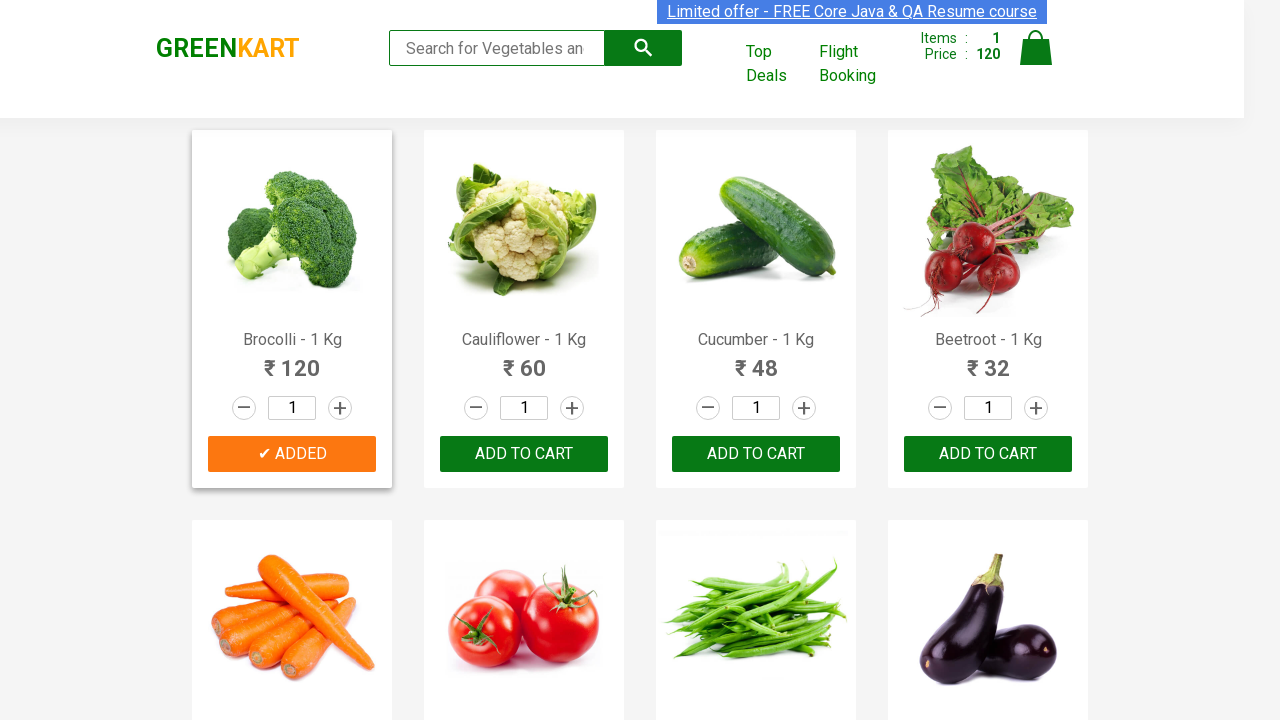

Retrieved text content for product 4
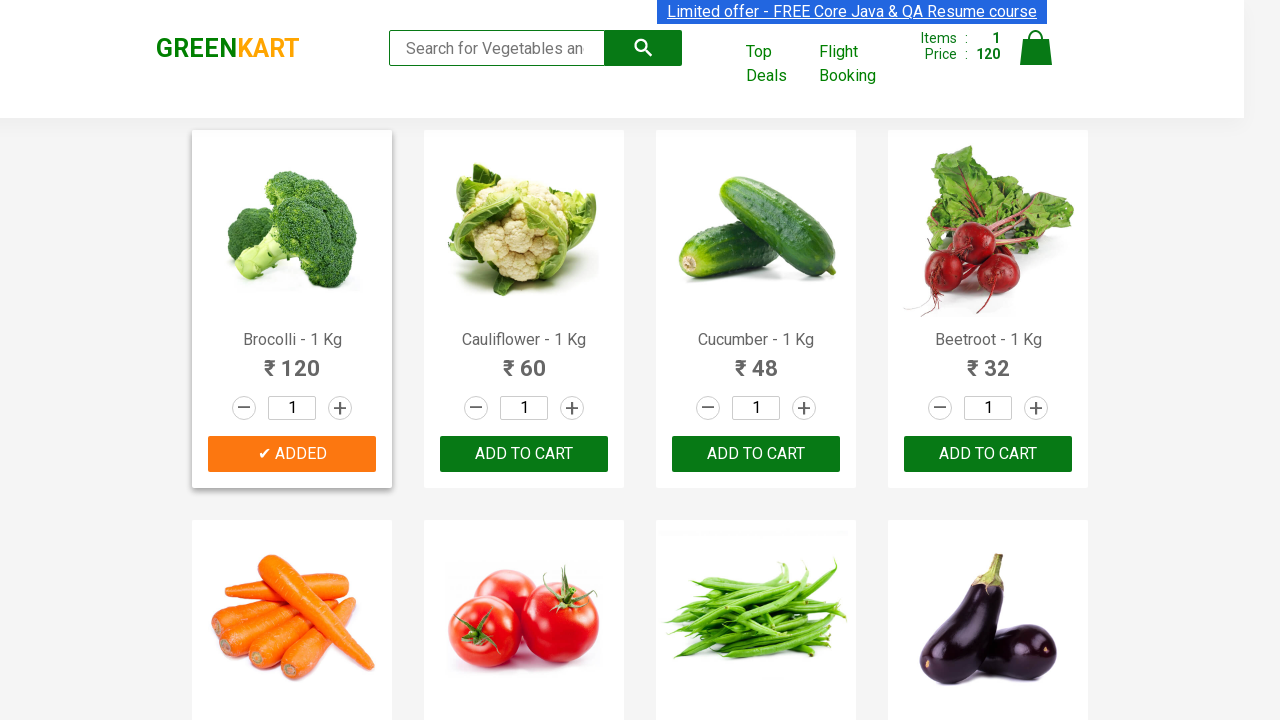

Retrieved text content for product 5
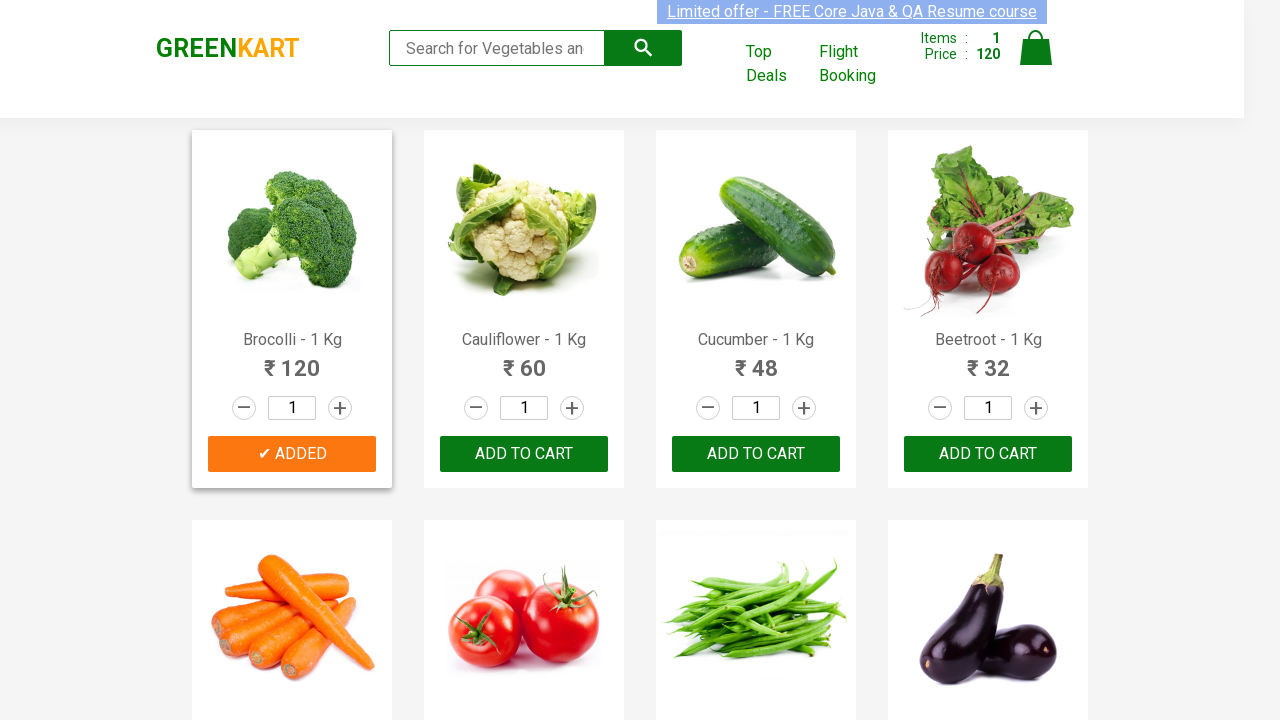

Retrieved text content for product 6
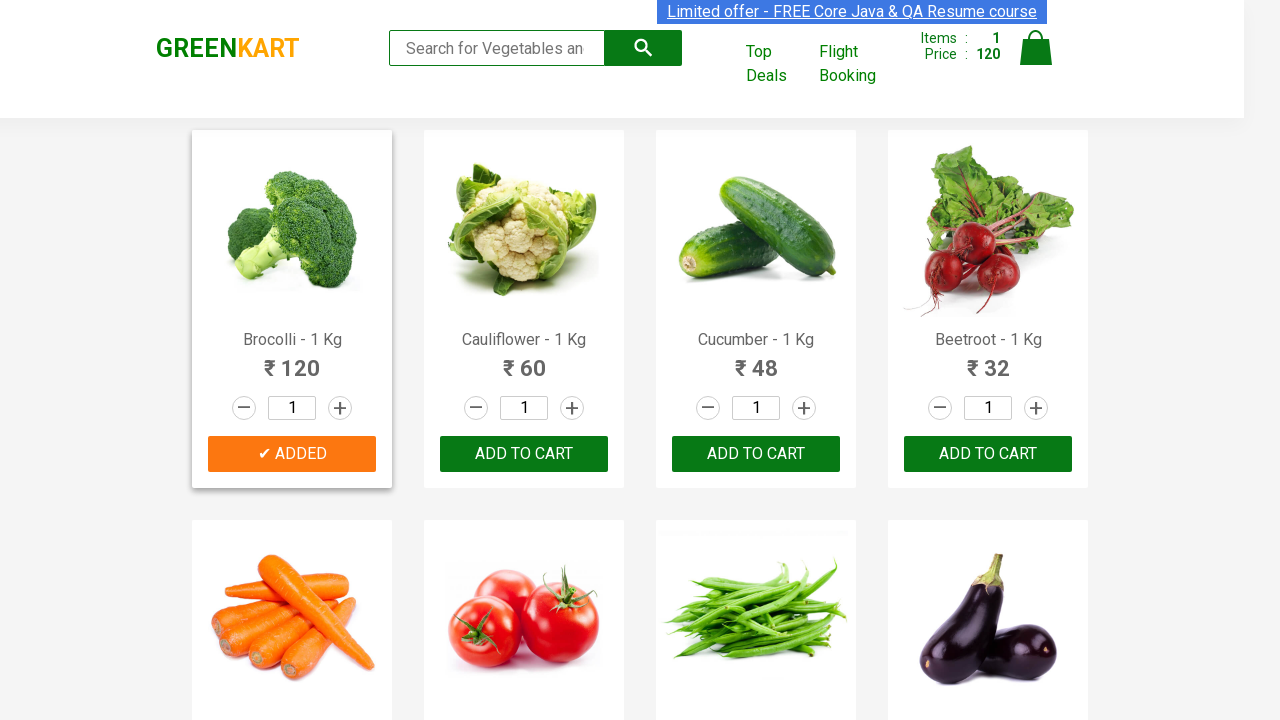

Retrieved text content for product 7
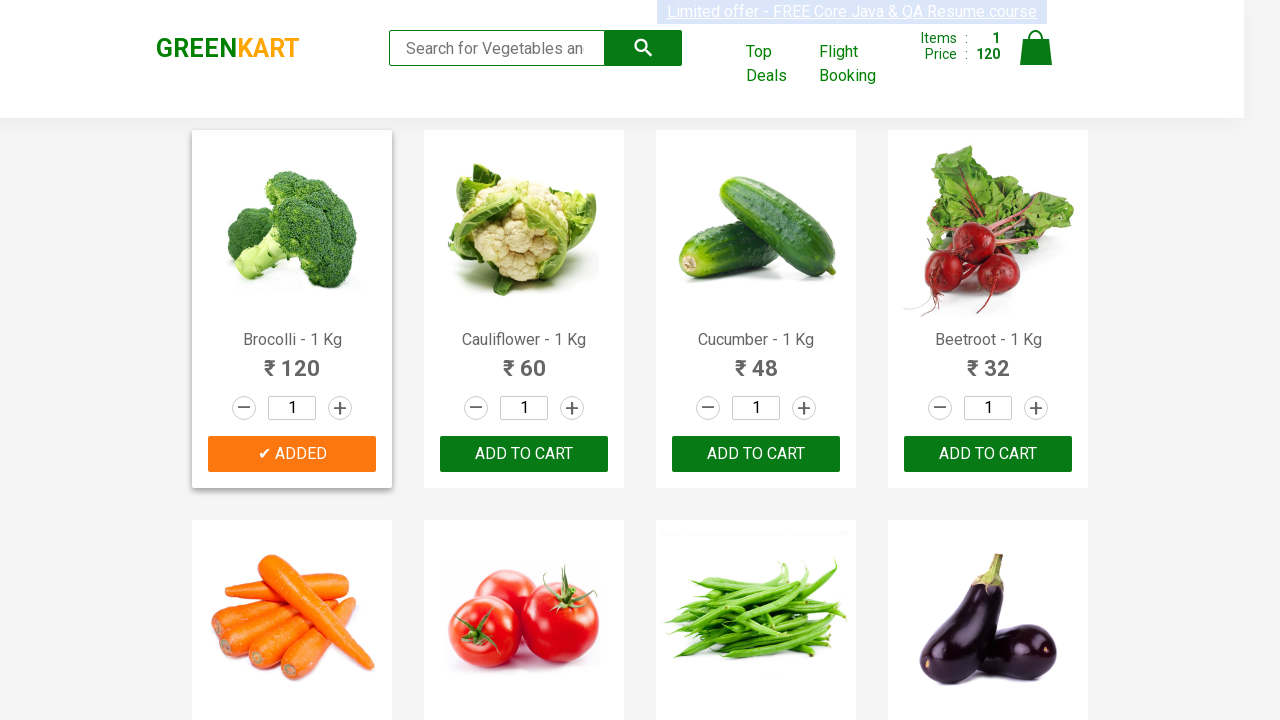

Retrieved text content for product 8
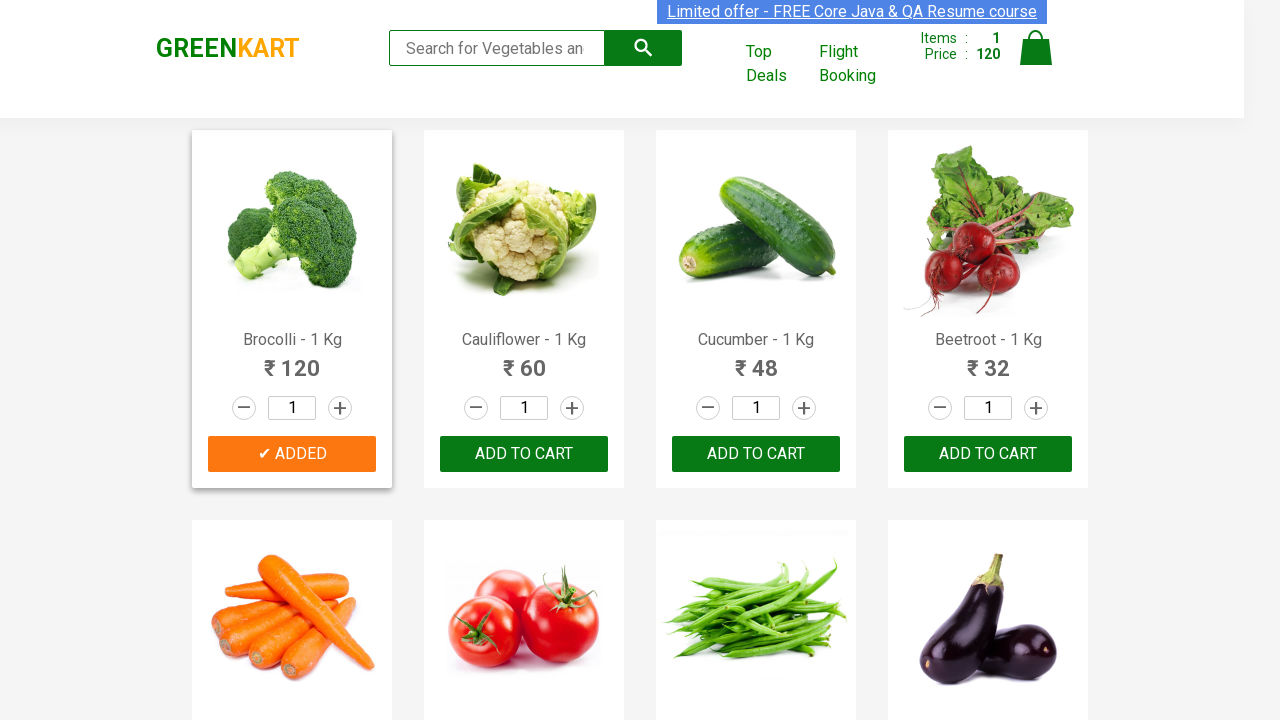

Retrieved text content for product 9
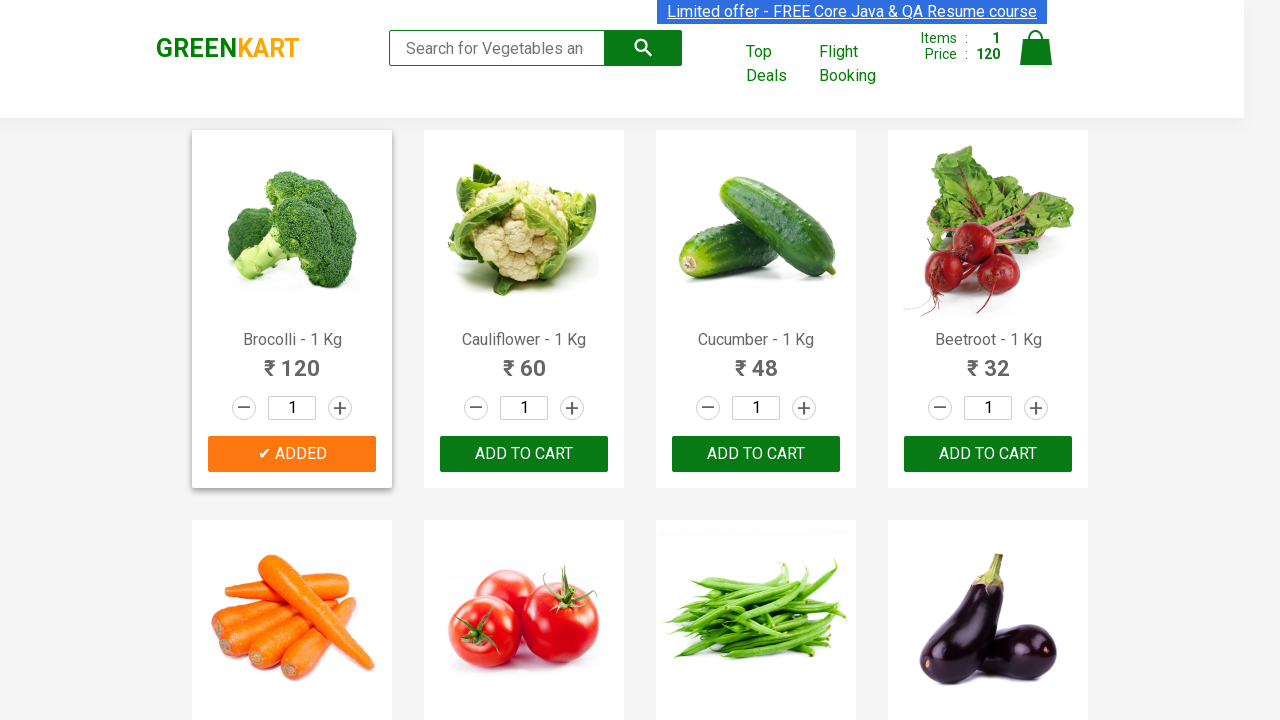

Retrieved text content for product 10
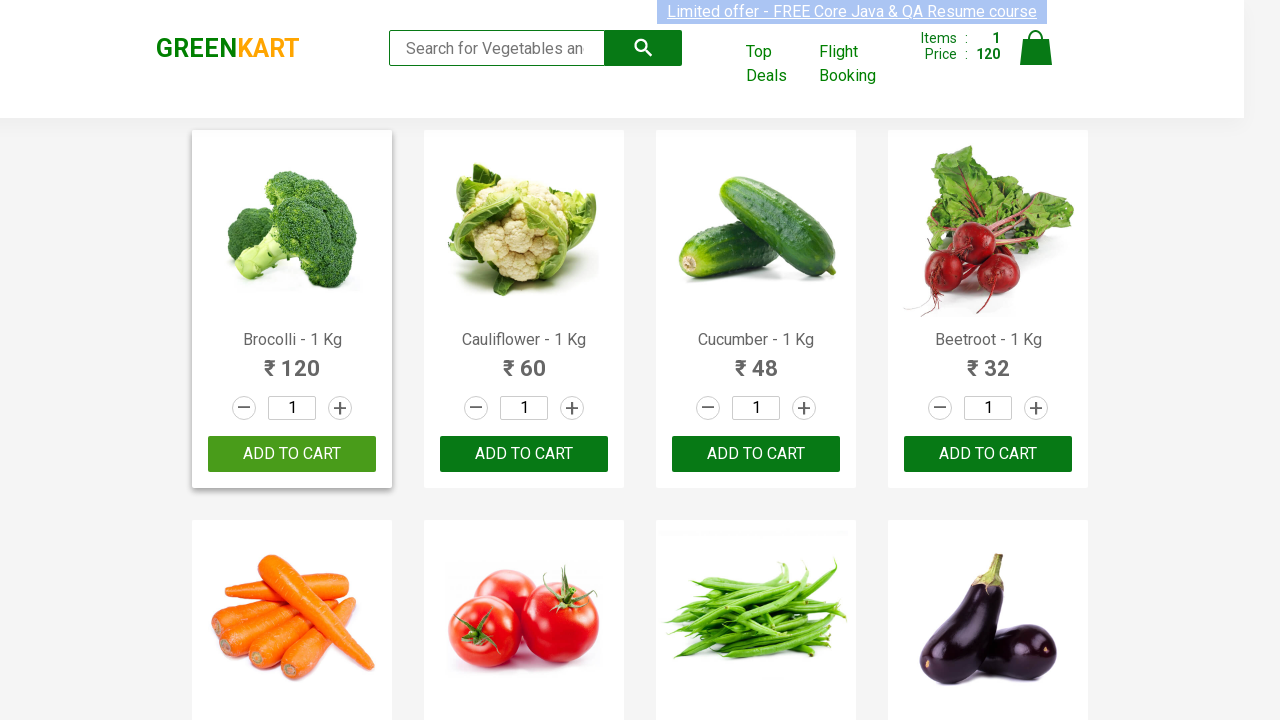

Retrieved text content for product 11
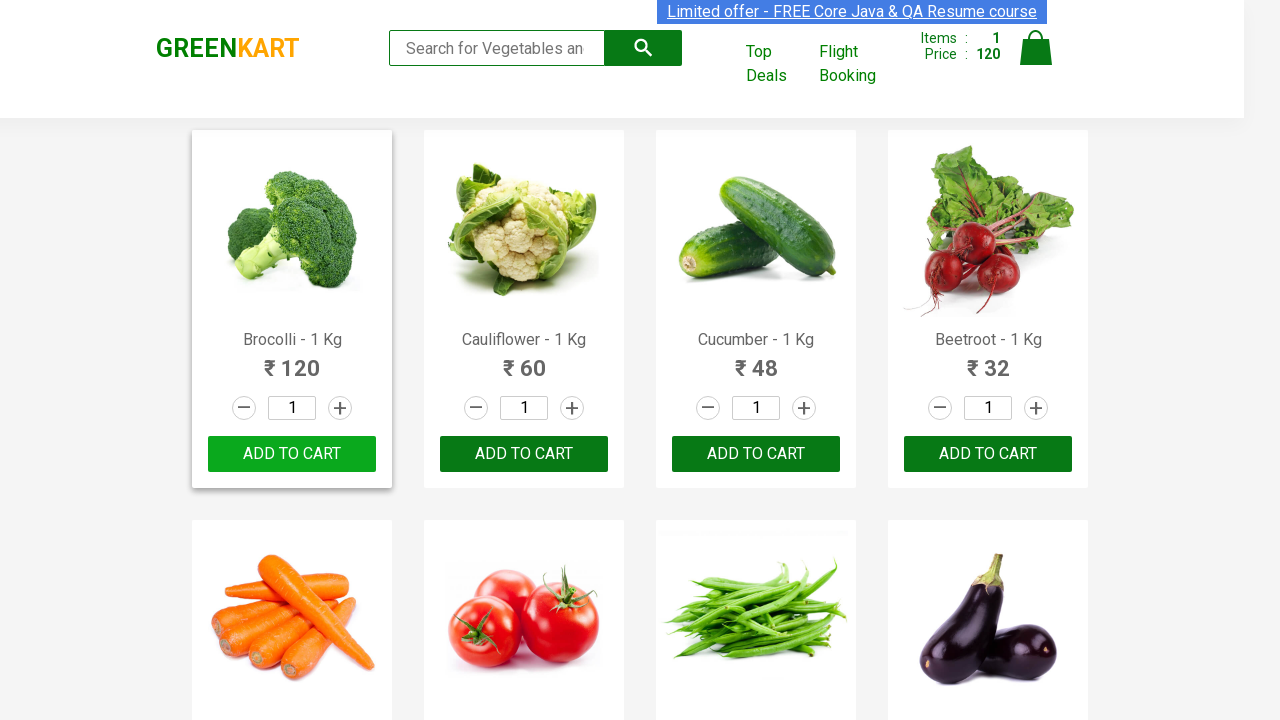

Clicked add to cart button for Potato at (756, 360) on xpath=//div[@class='product-action']/button >> nth=10
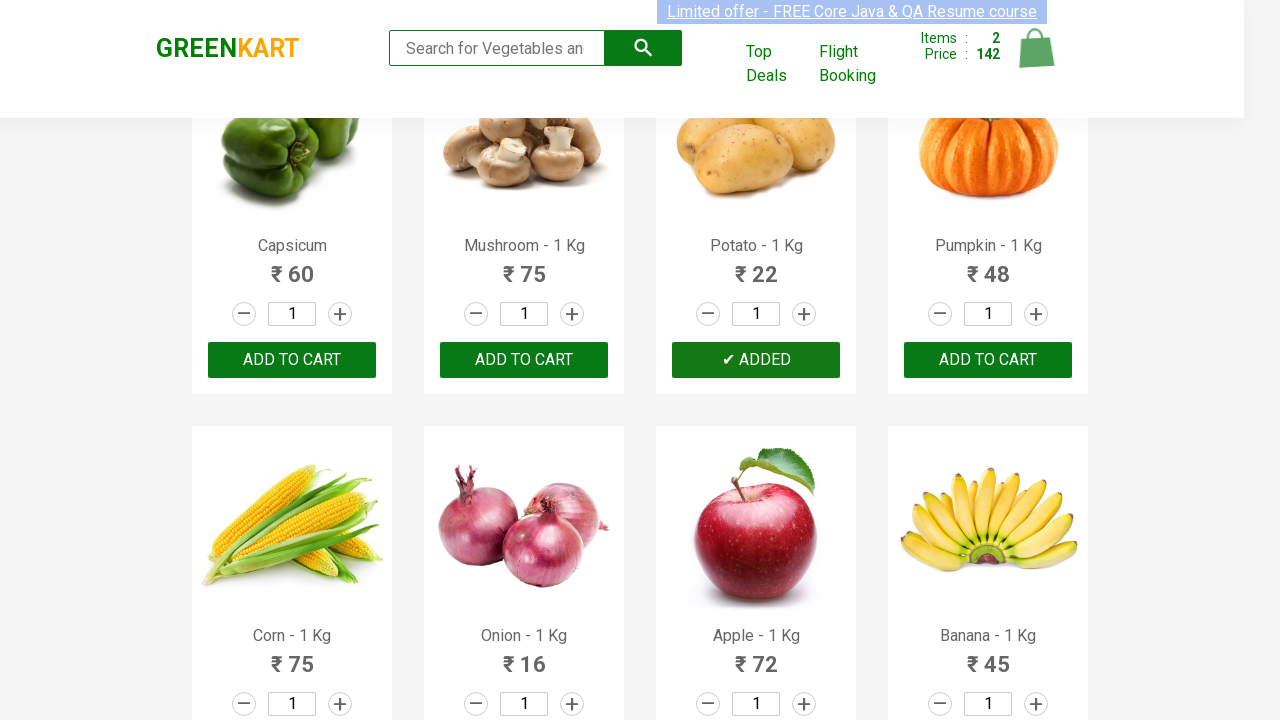

Retrieved text content for product 12
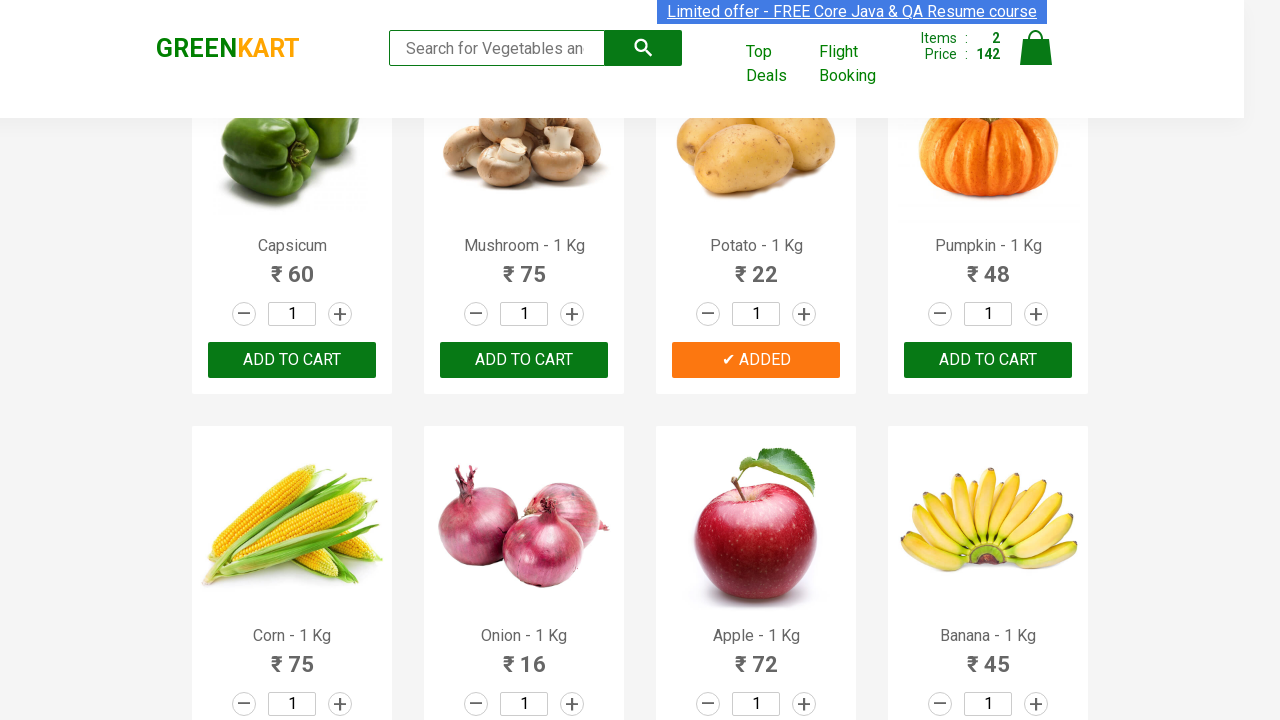

Retrieved text content for product 13
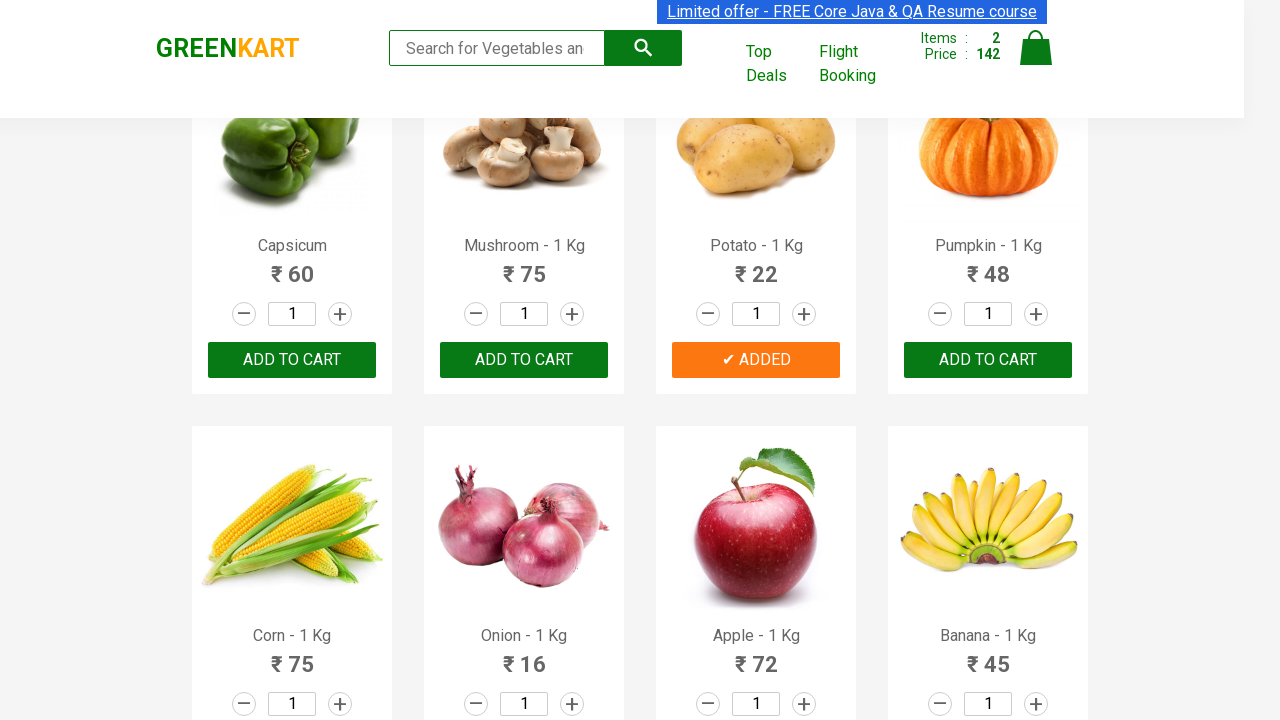

Retrieved text content for product 14
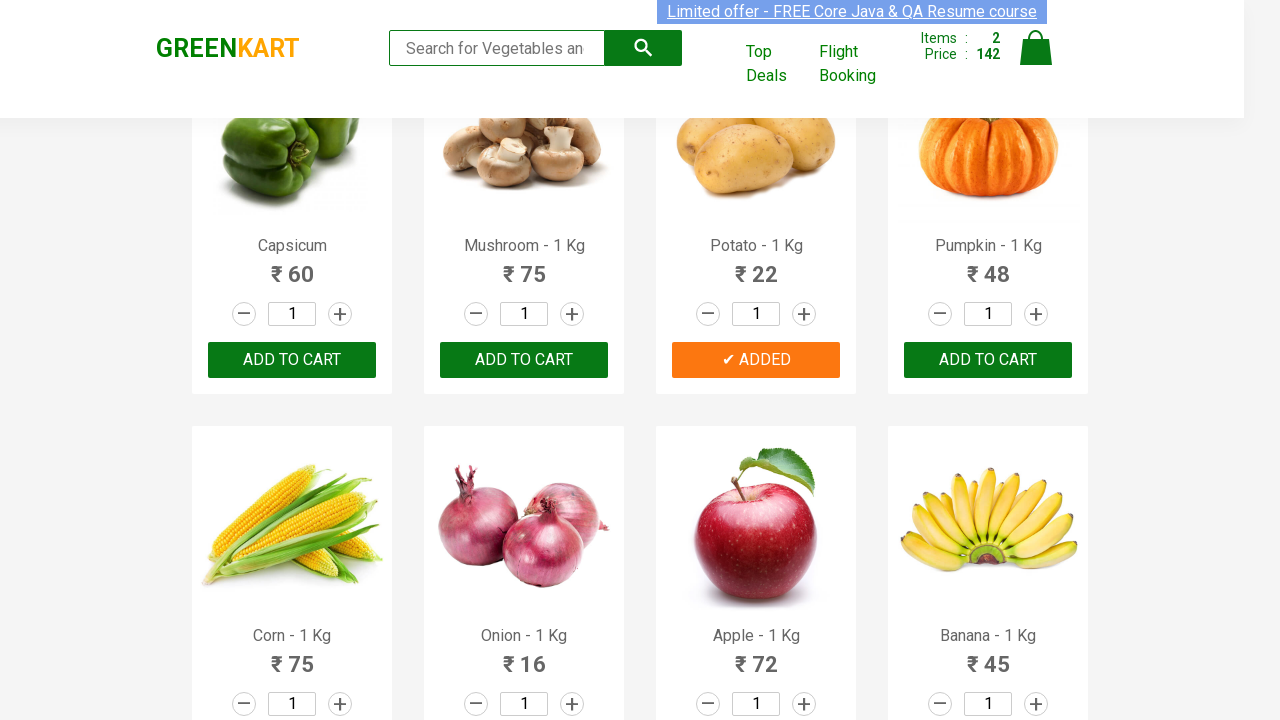

Retrieved text content for product 15
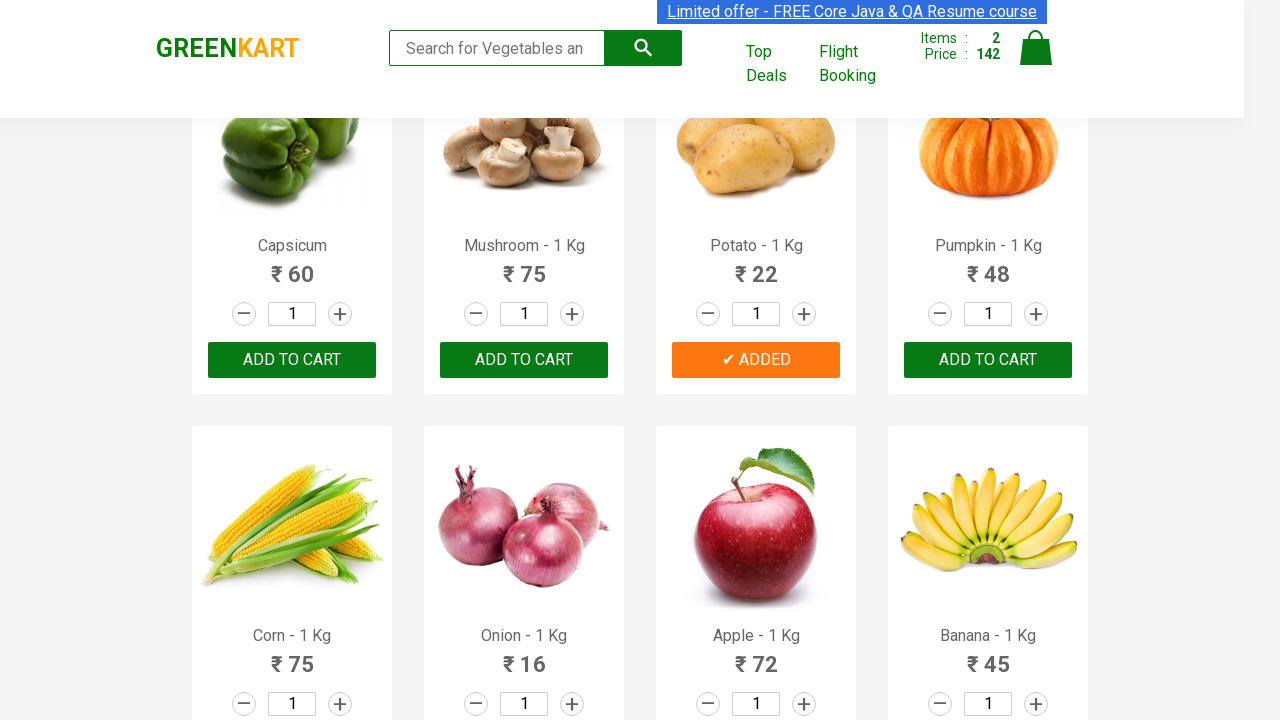

Clicked add to cart button for Apple at (756, 360) on xpath=//div[@class='product-action']/button >> nth=14
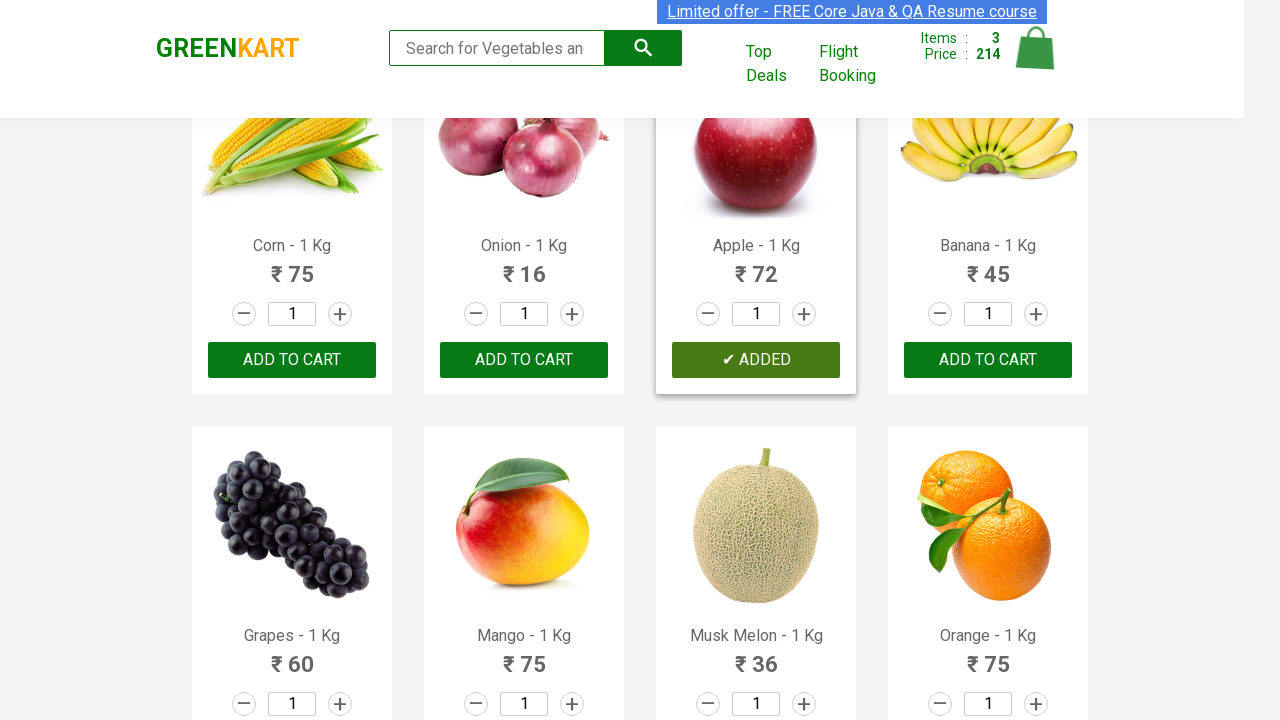

Retrieved text content for product 16
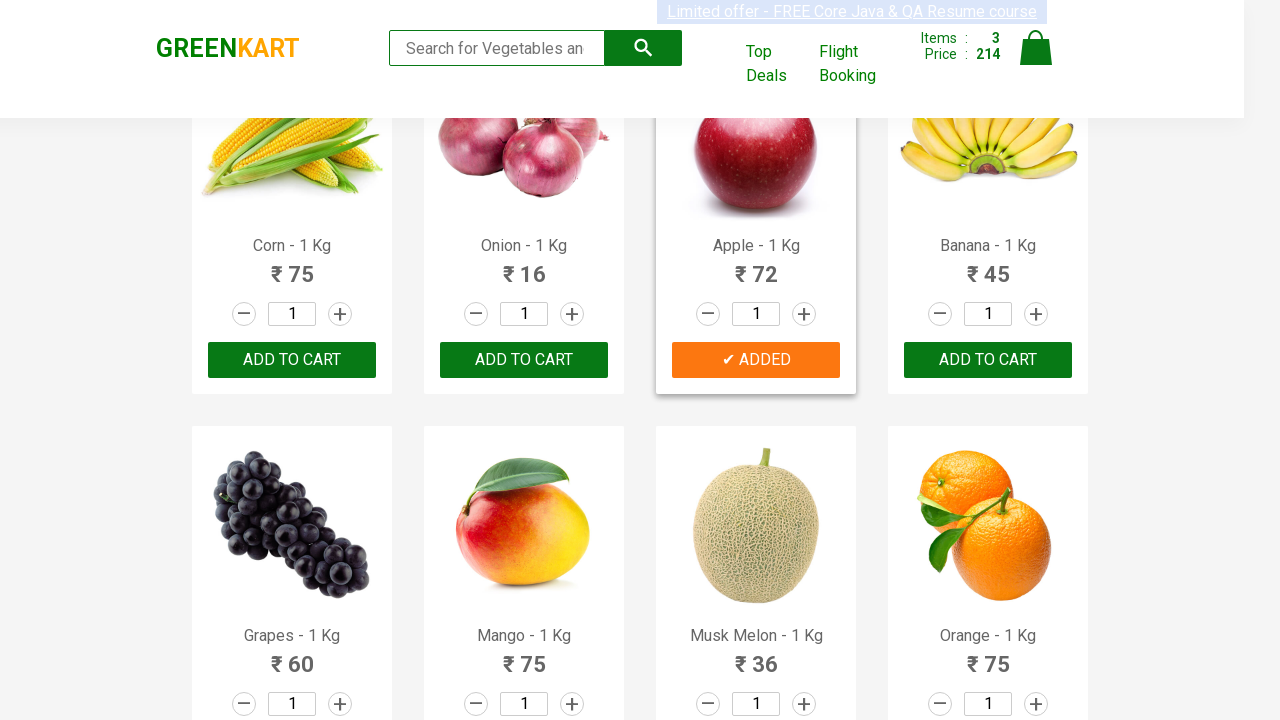

Retrieved text content for product 17
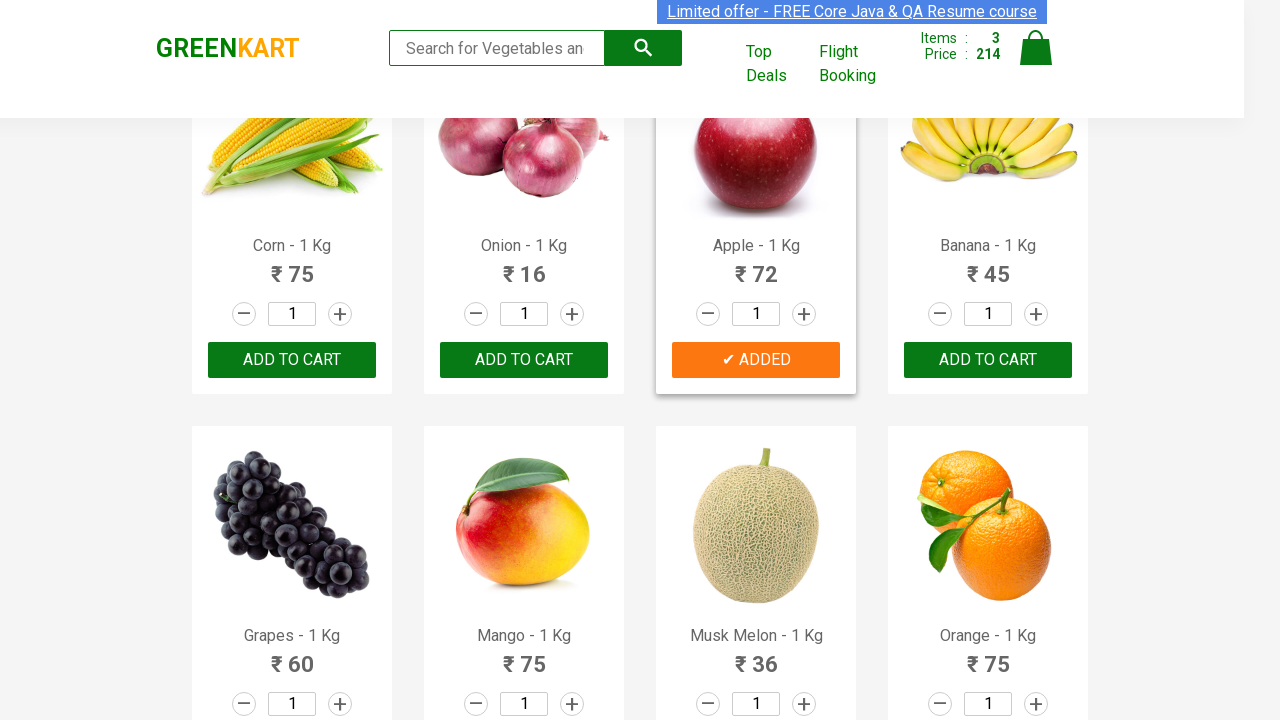

Retrieved text content for product 18
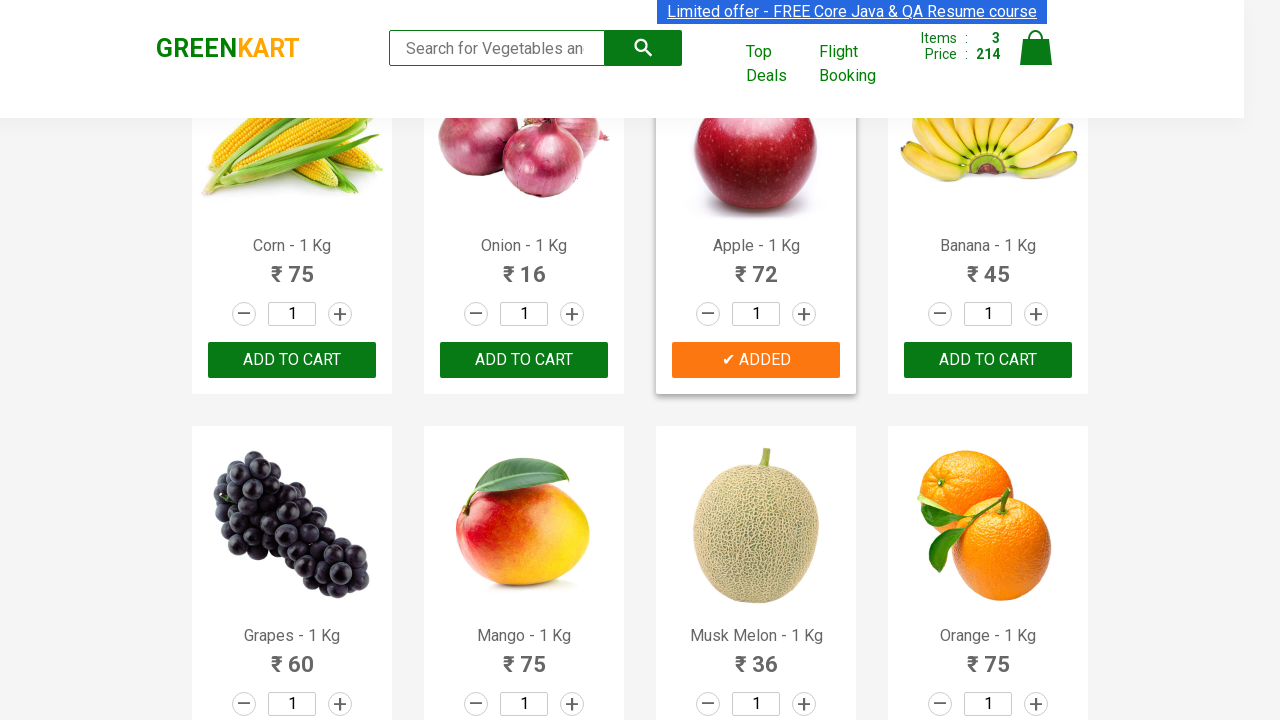

Retrieved text content for product 19
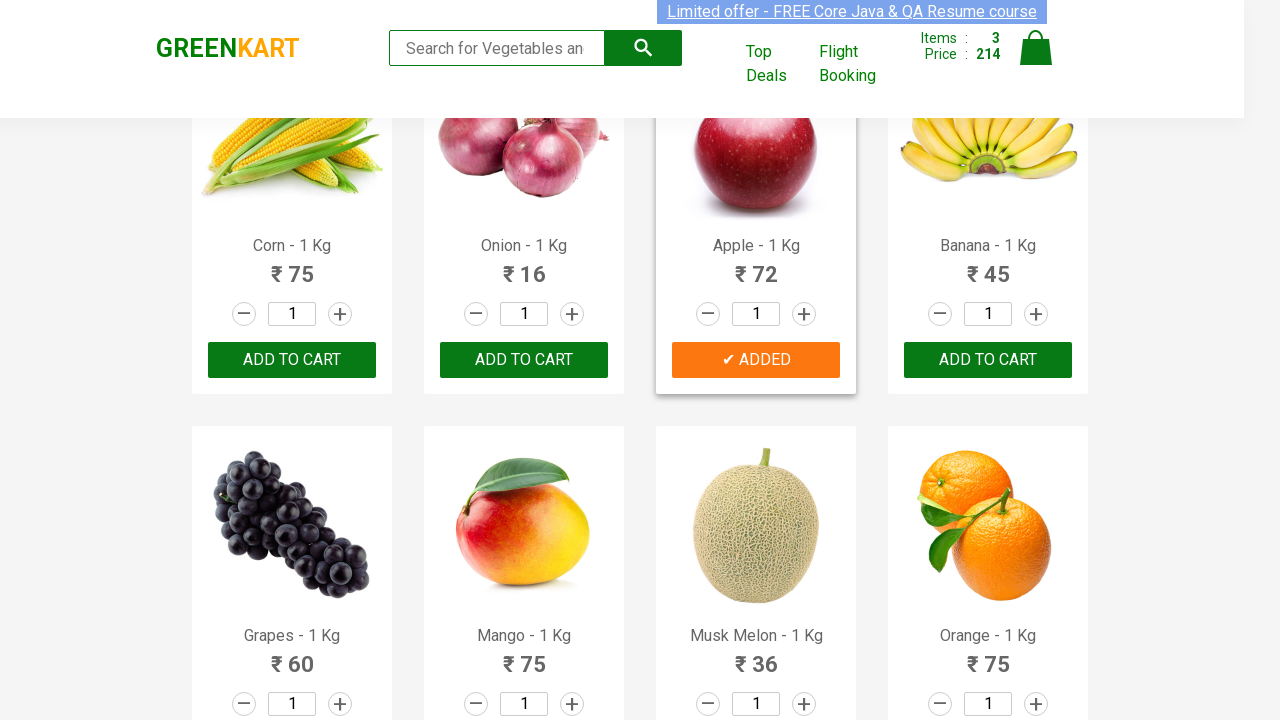

Retrieved text content for product 20
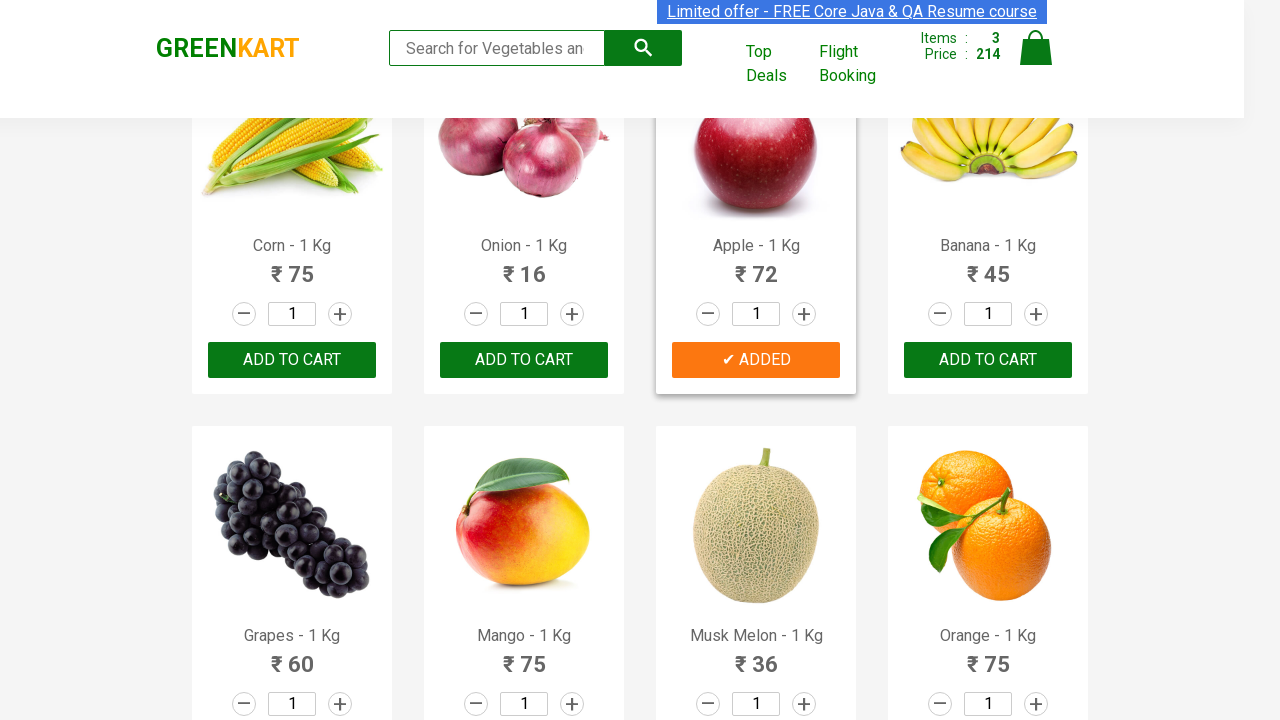

Retrieved text content for product 21
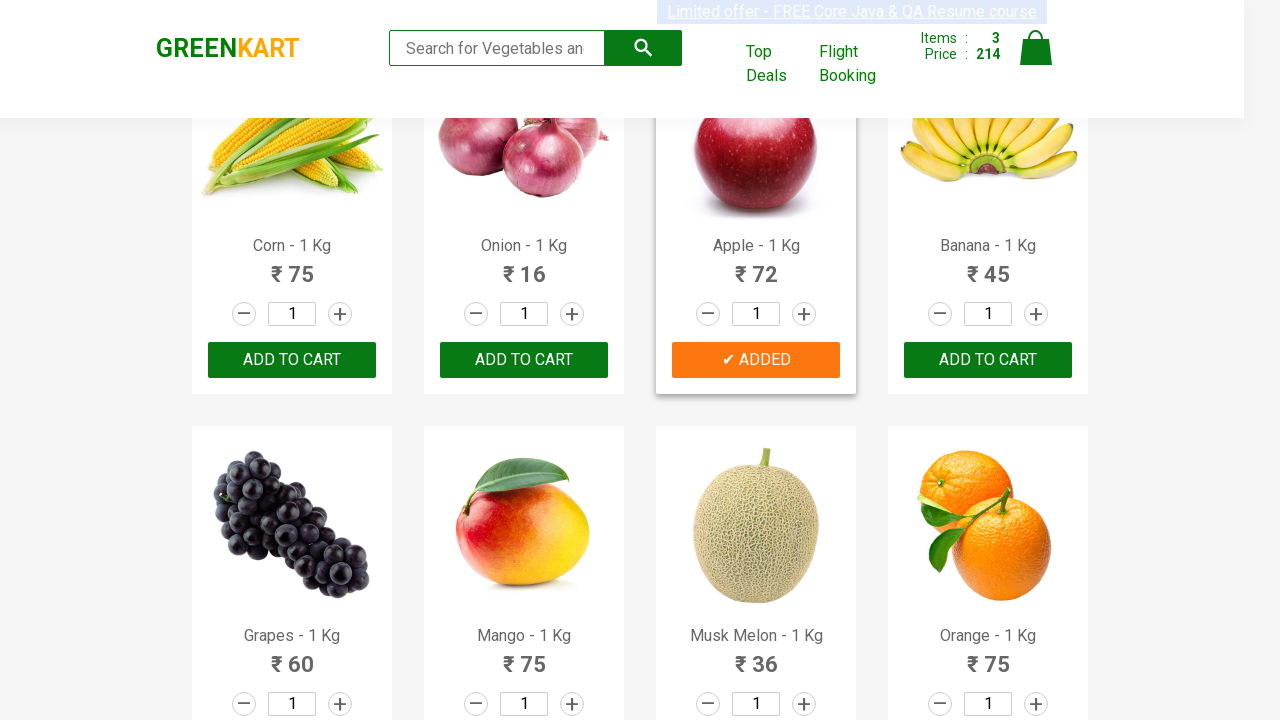

Retrieved text content for product 22
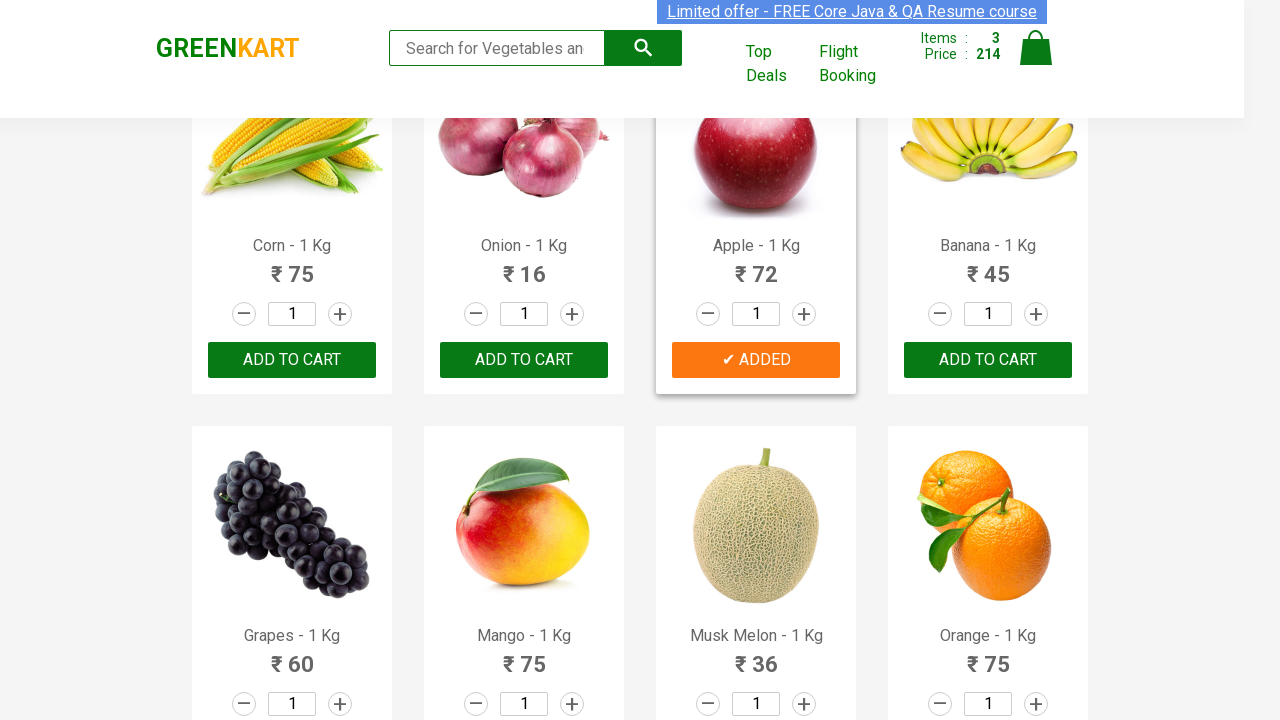

Retrieved text content for product 23
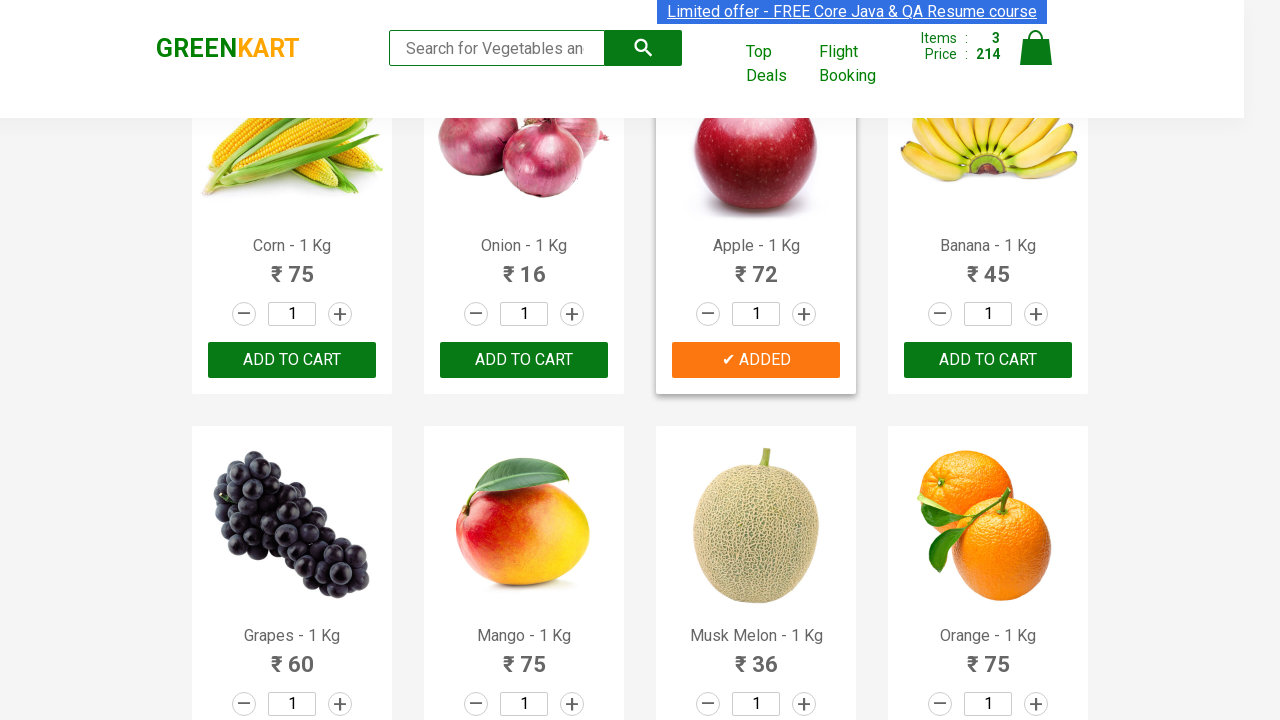

Retrieved text content for product 24
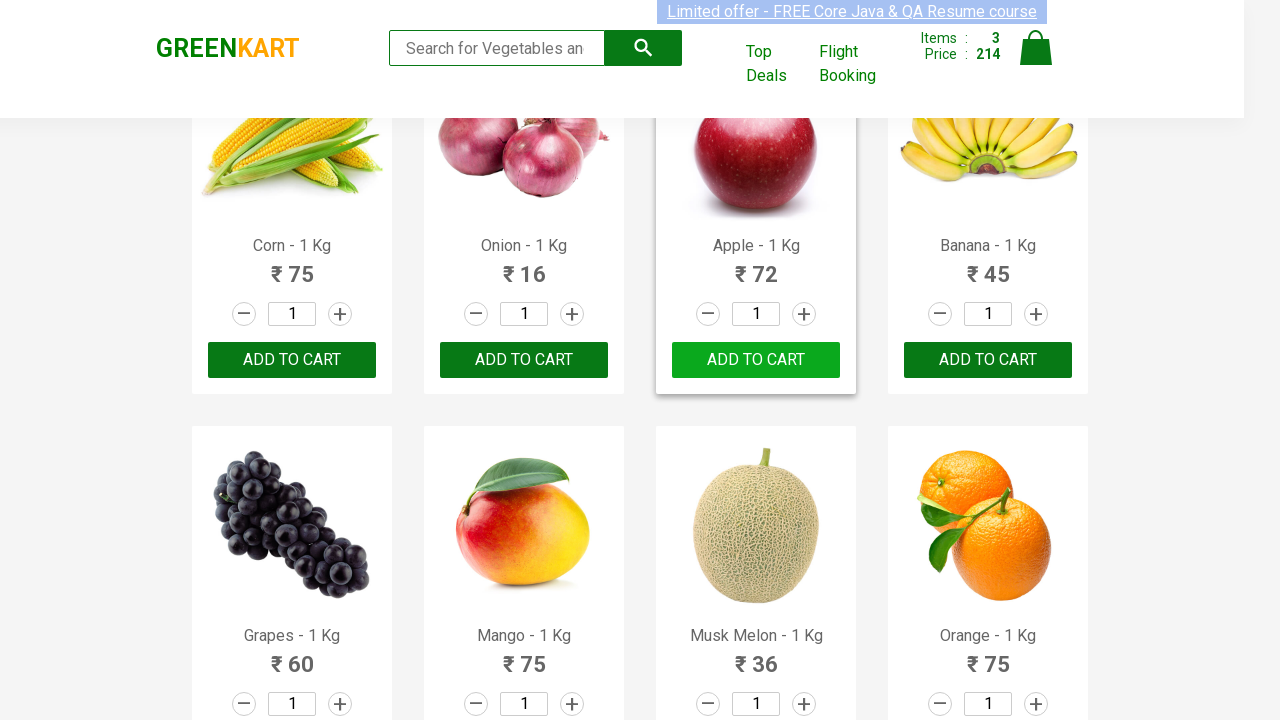

Clicked add to cart button for Strawberry at (988, 360) on xpath=//div[@class='product-action']/button >> nth=23
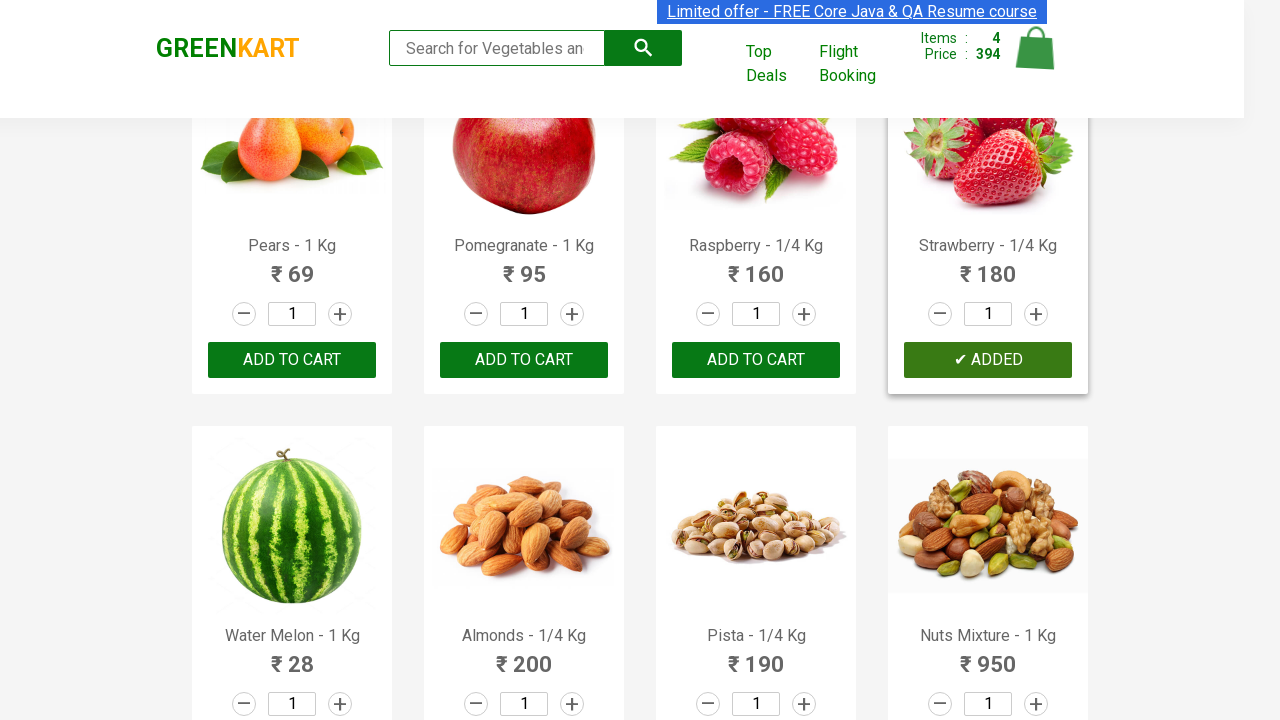

Retrieved text content for product 25
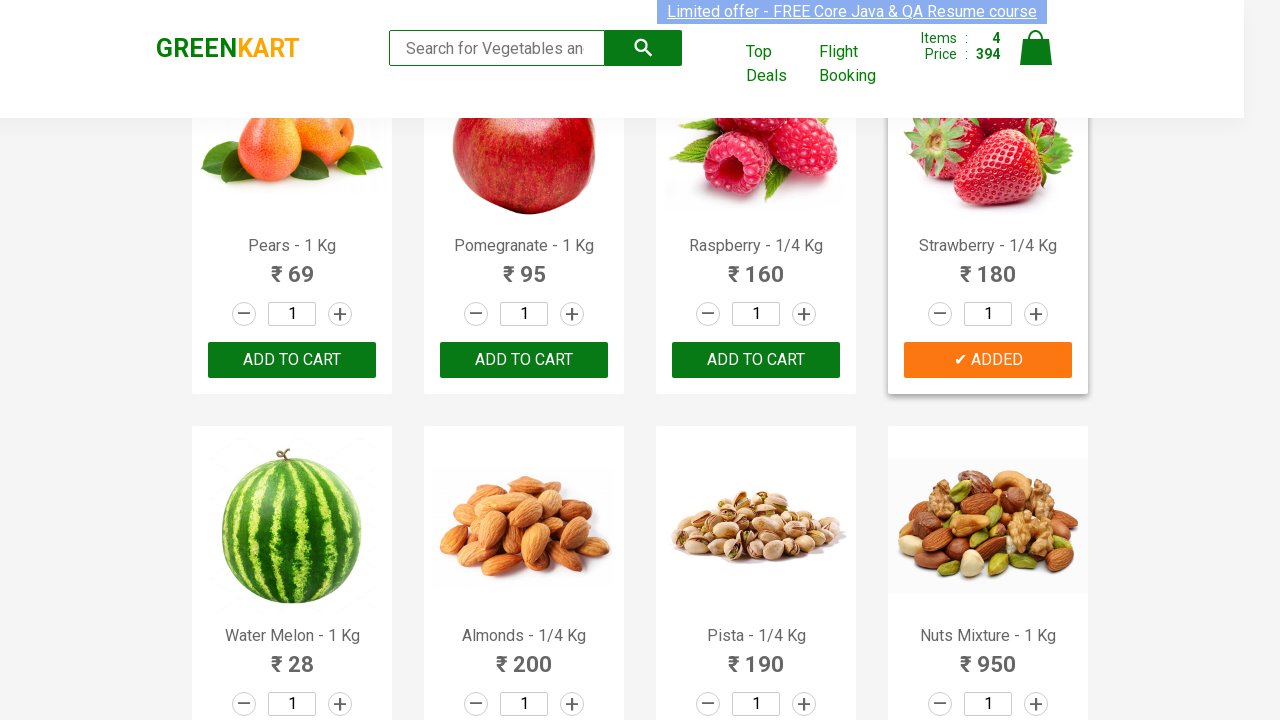

Retrieved text content for product 26
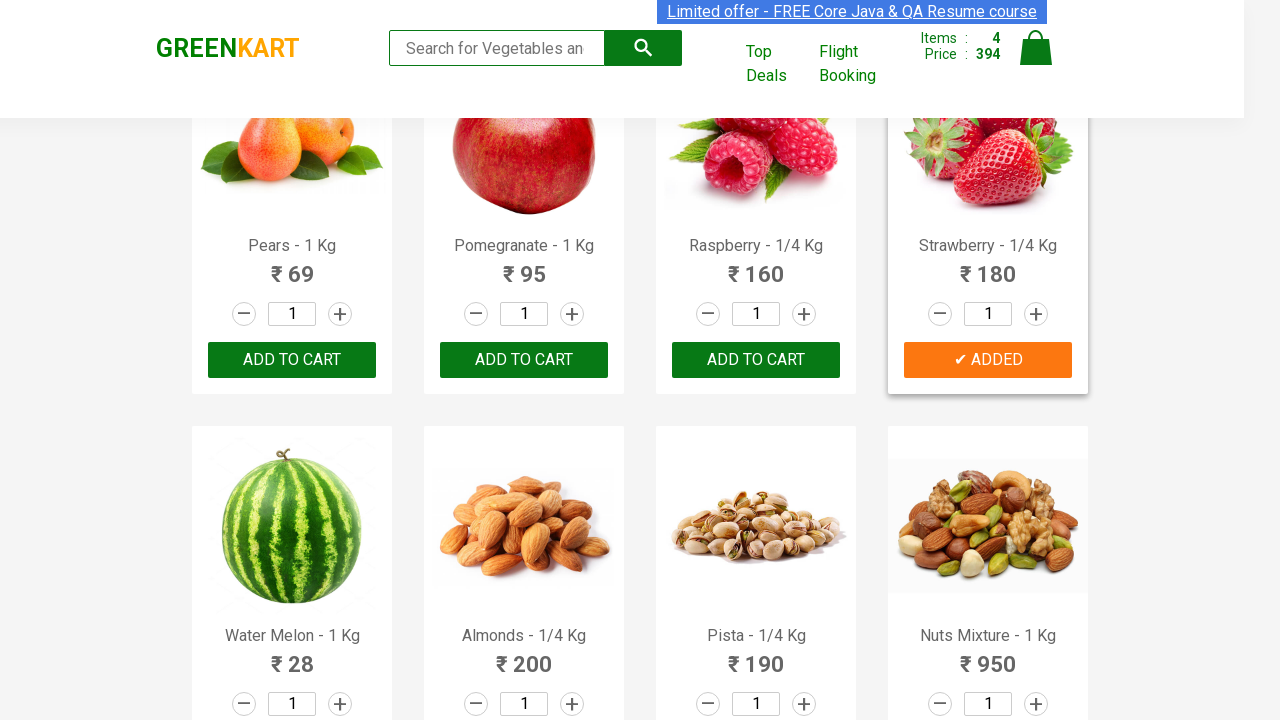

Retrieved text content for product 27
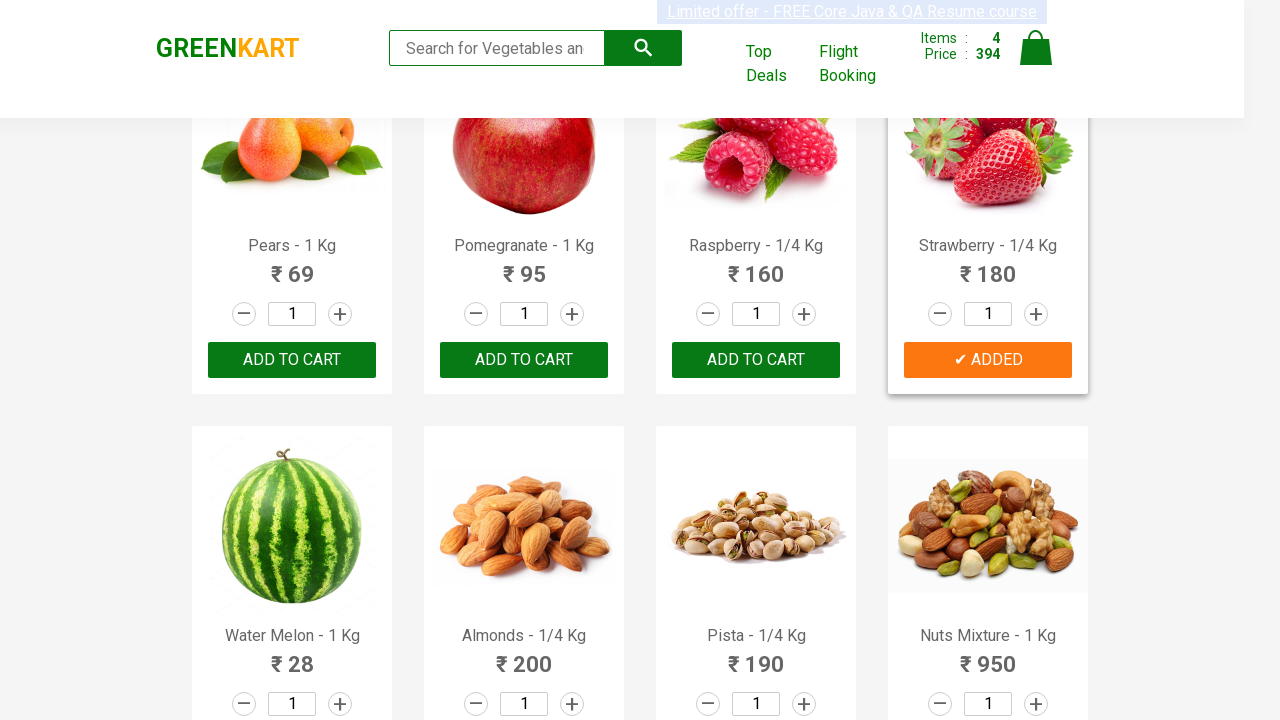

Retrieved text content for product 28
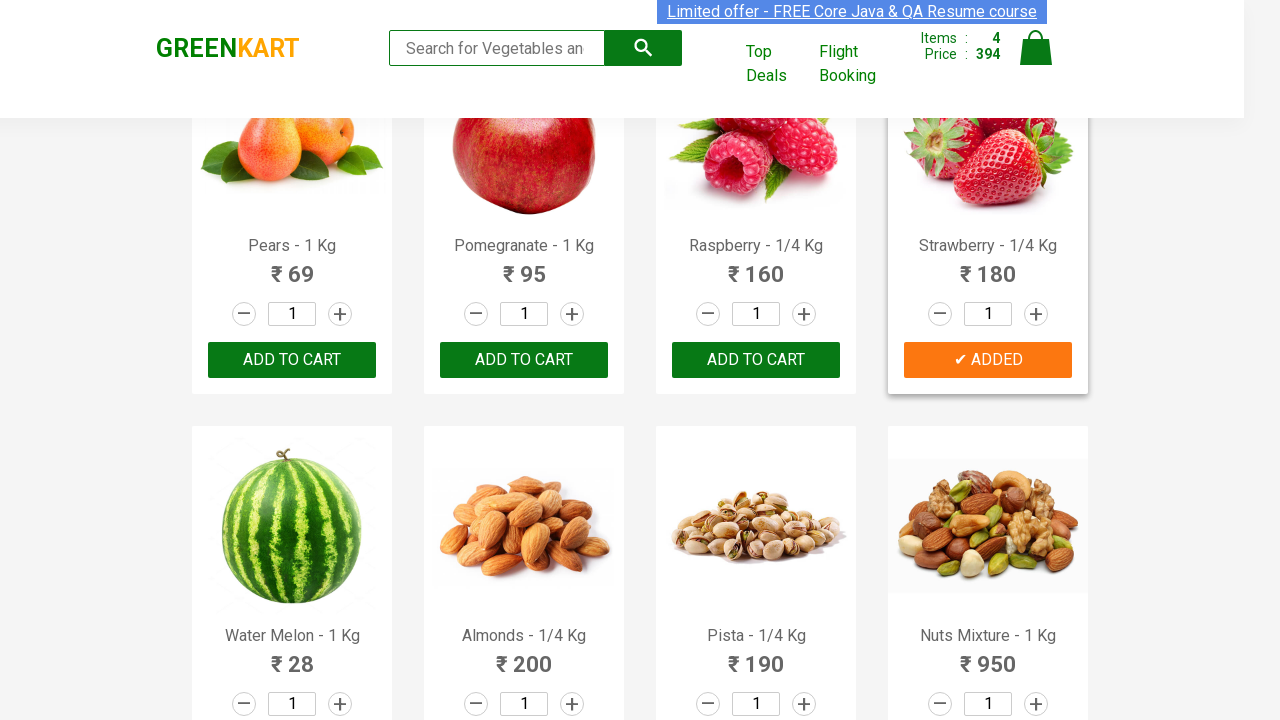

Retrieved text content for product 29
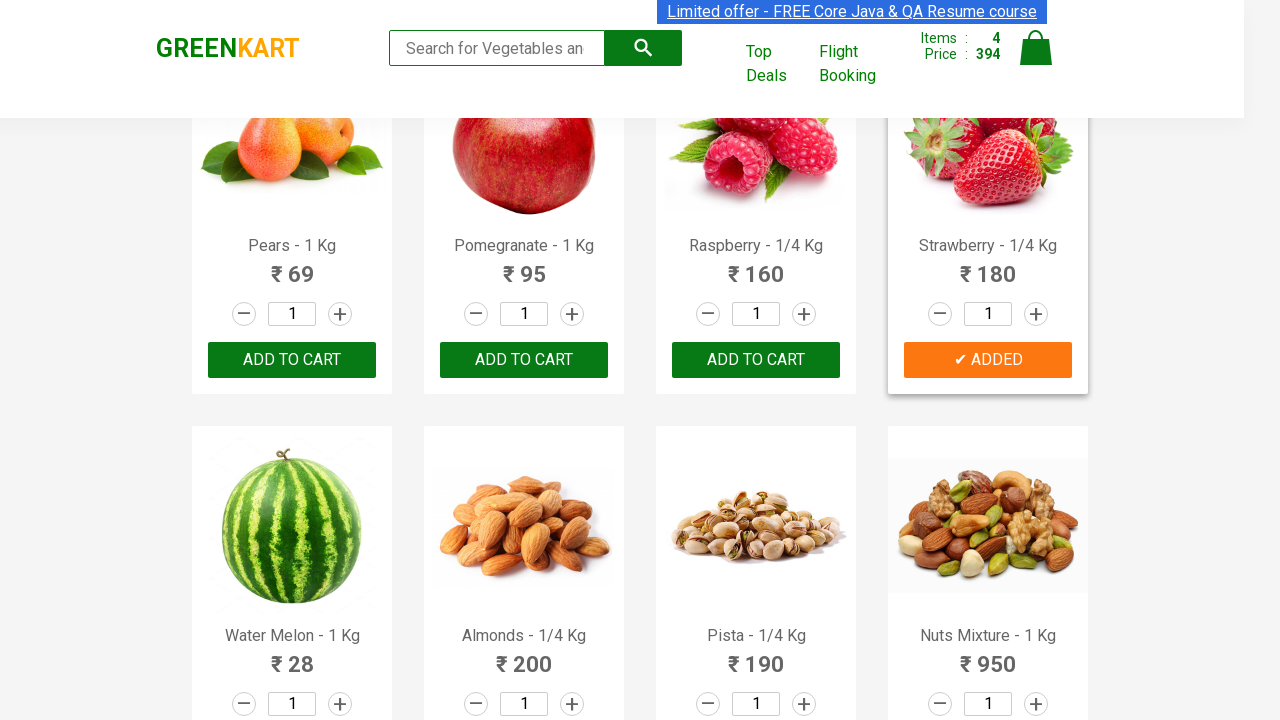

Retrieved text content for product 30
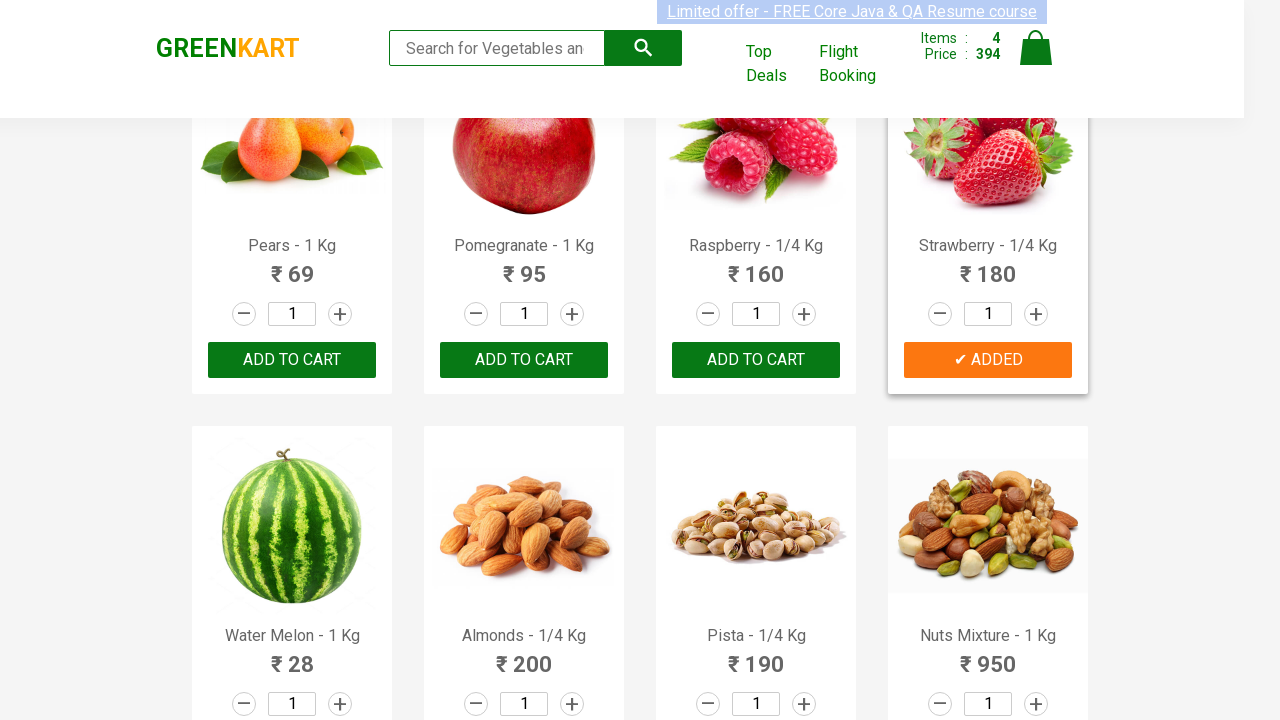

Clicked add to cart button for Walnuts at (524, 569) on xpath=//div[@class='product-action']/button >> nth=29
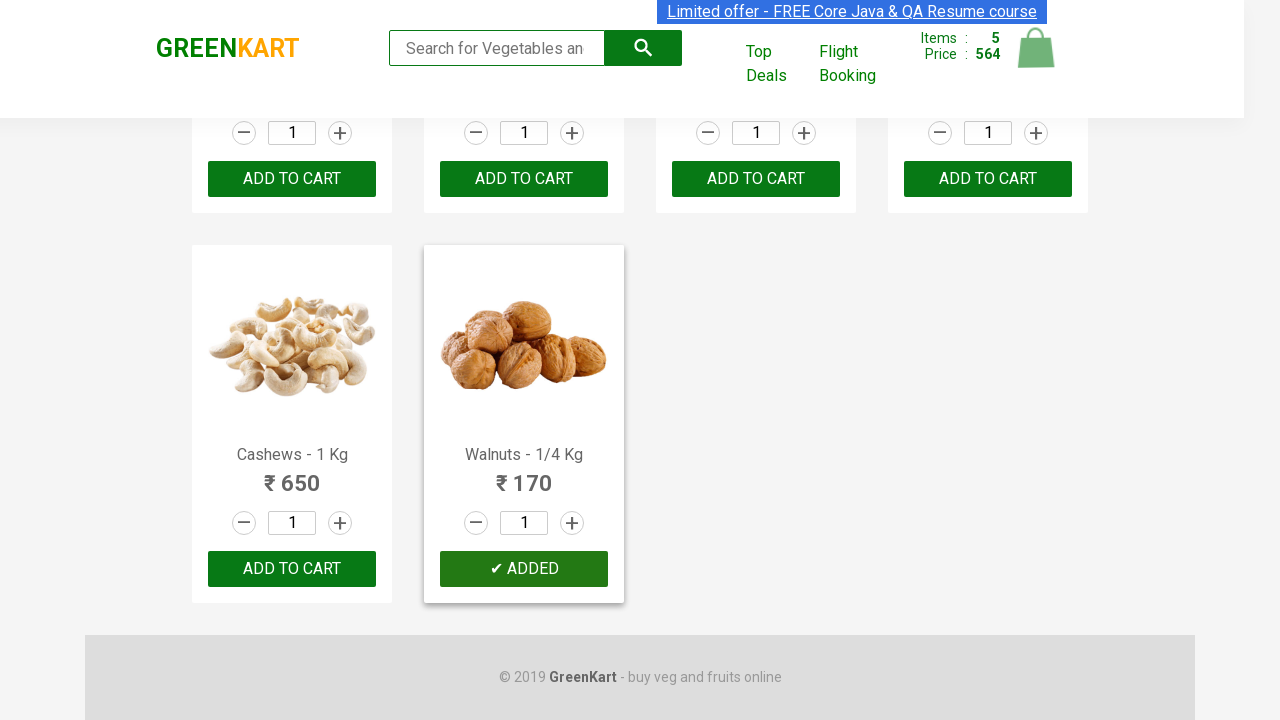

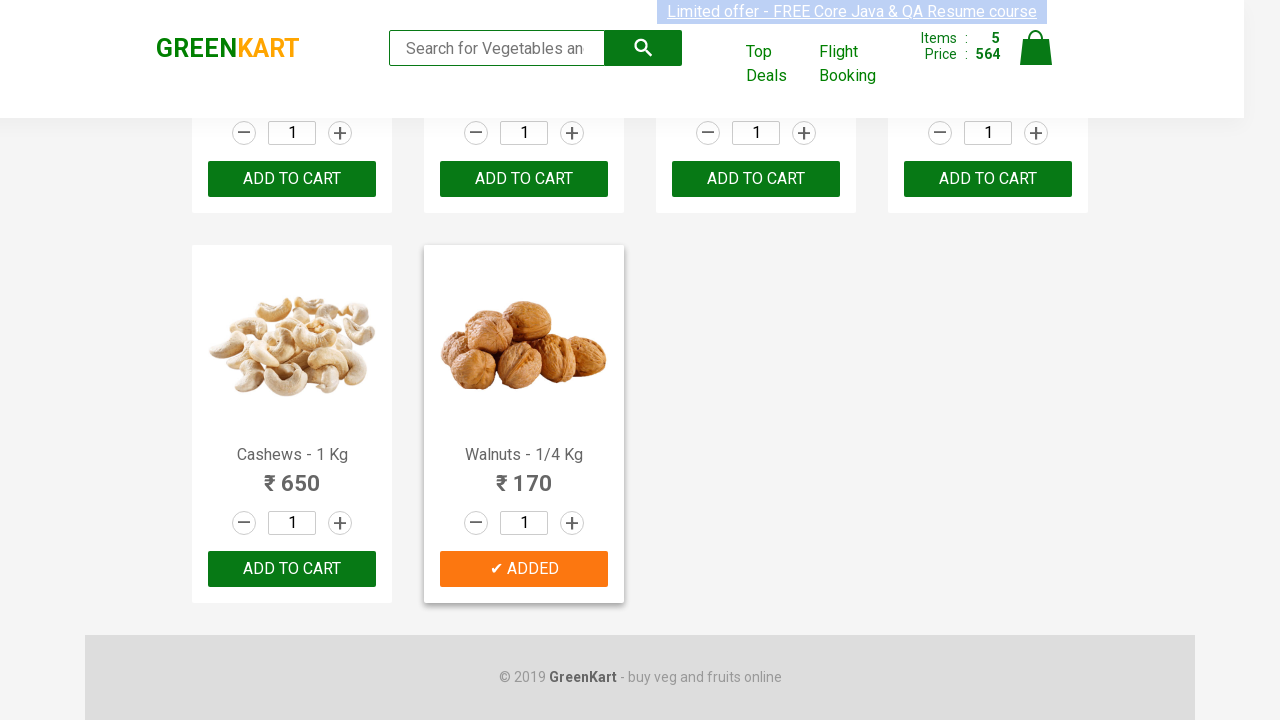